Tests slider functionality by moving the slider to a specific position using keyboard arrow keys and verifying the final value

Starting URL: https://demoqa.com/slider/

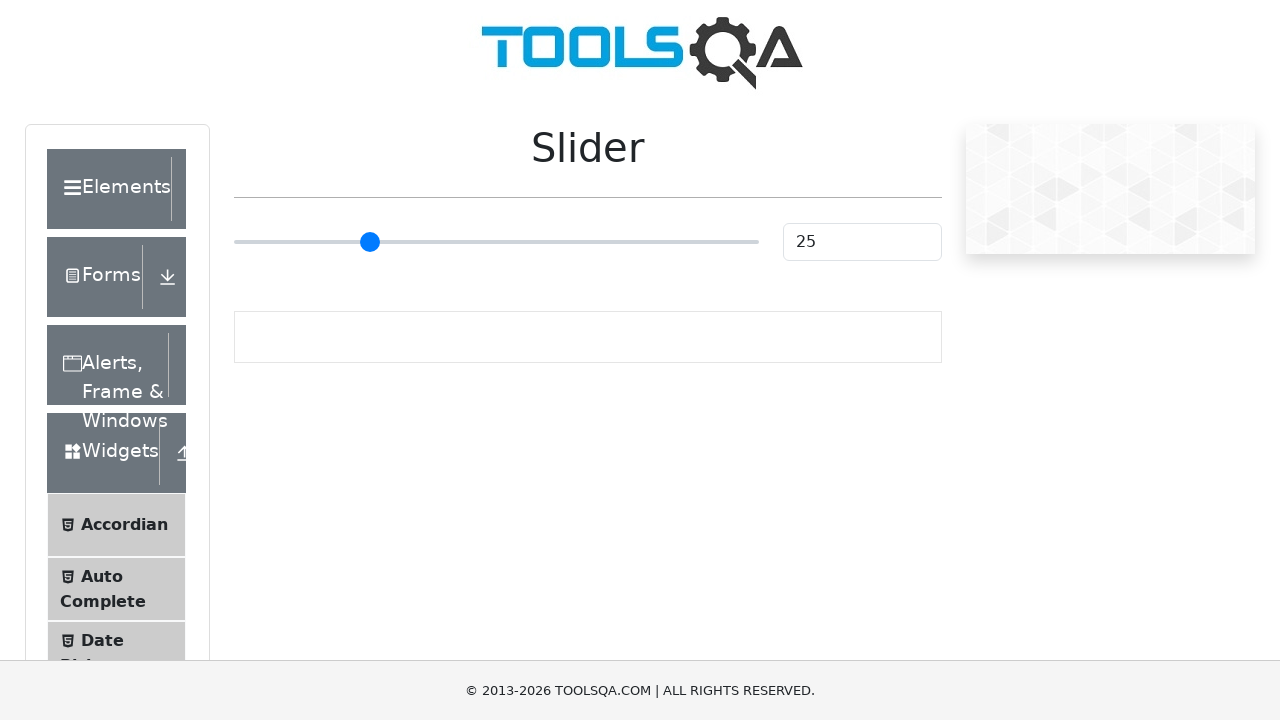

Waited for slider element to be present on the page
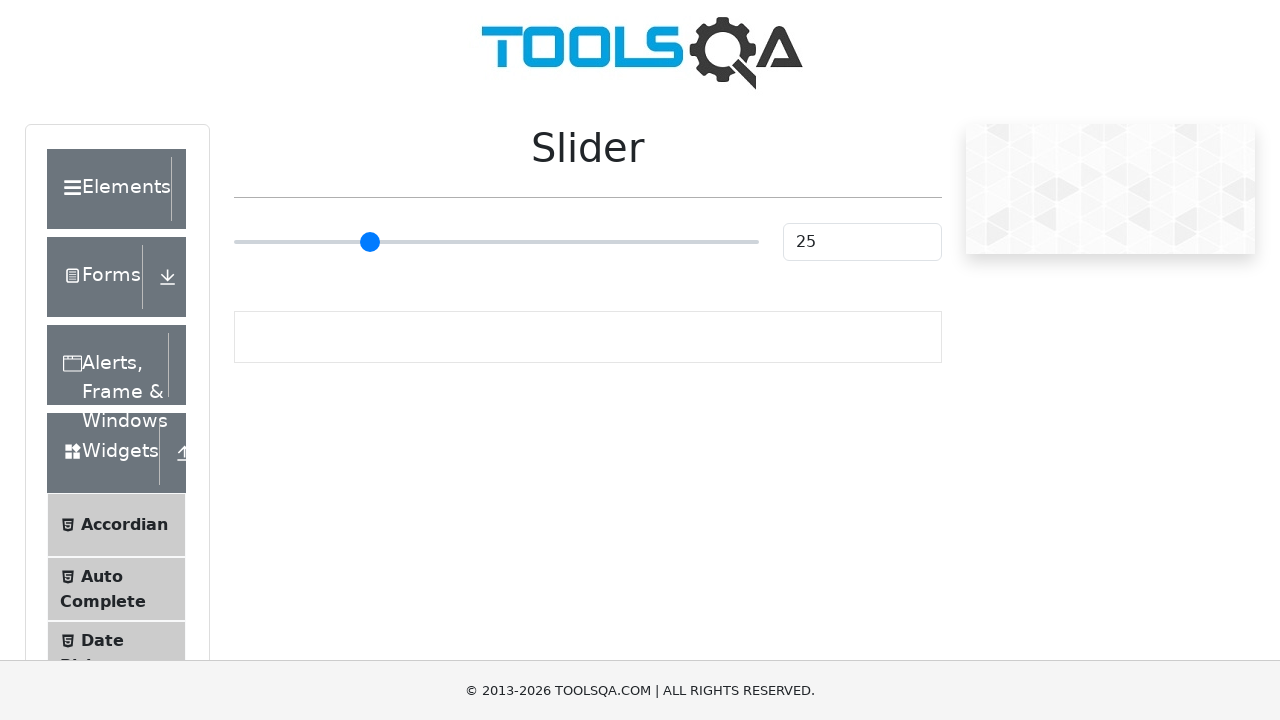

Located slider element and retrieved initial value: 25
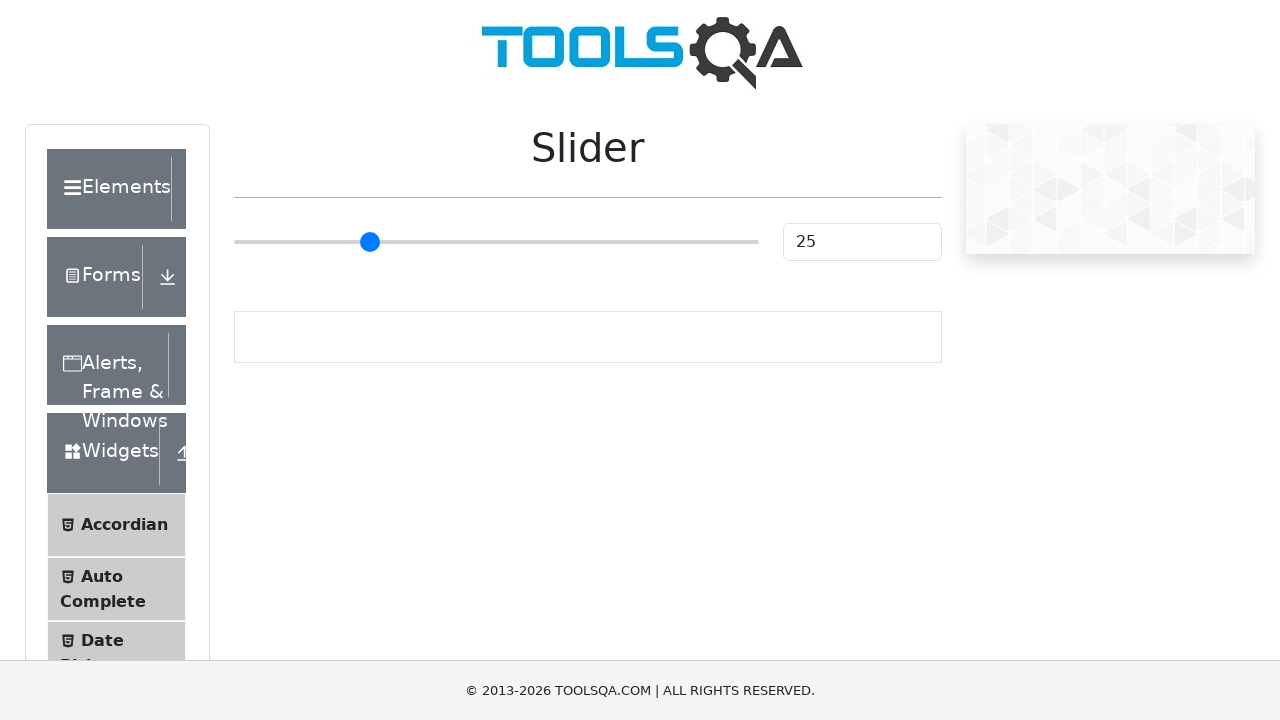

Pressed ArrowRight key to move slider towards target value 75 on input[type='range']
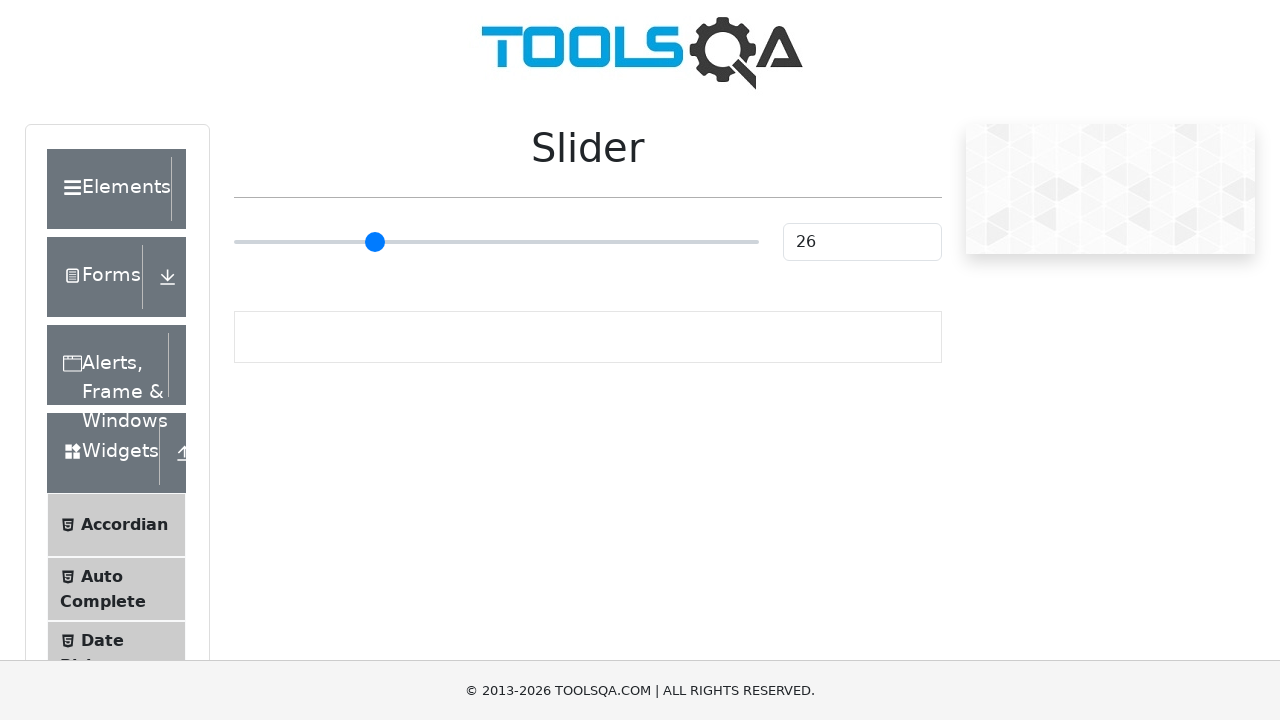

Pressed ArrowRight key to move slider towards target value 75 on input[type='range']
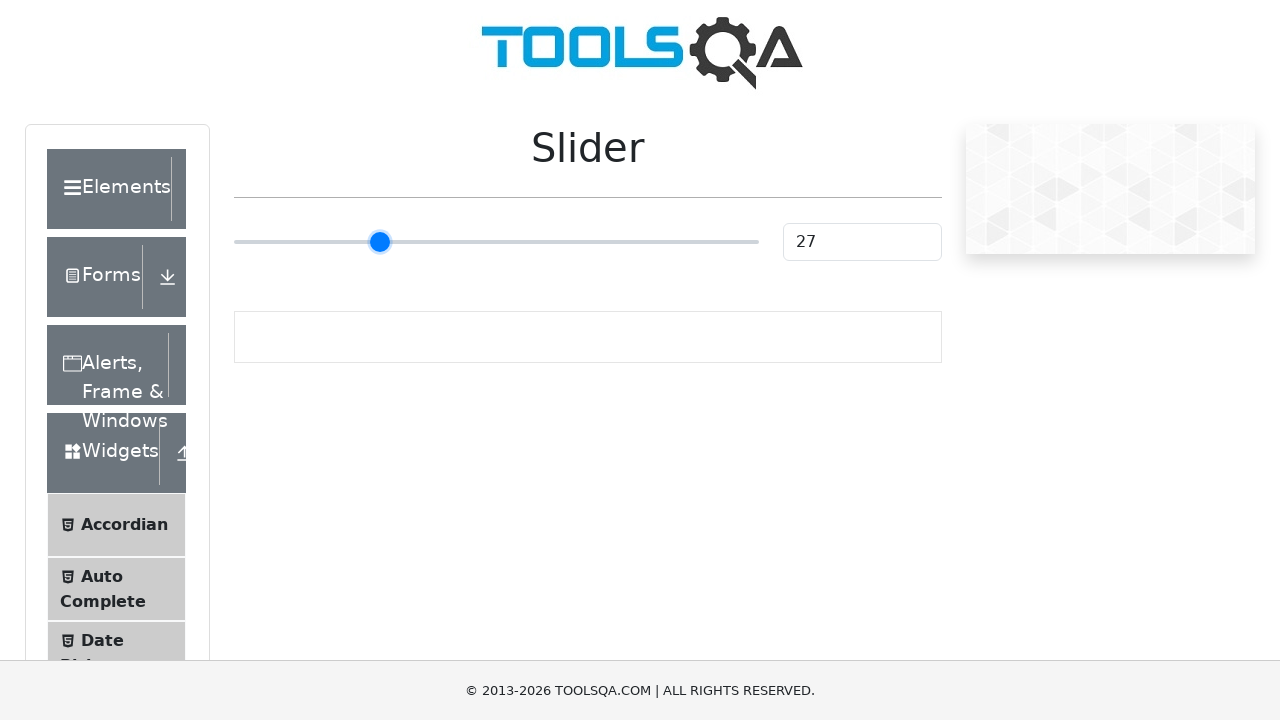

Pressed ArrowRight key to move slider towards target value 75 on input[type='range']
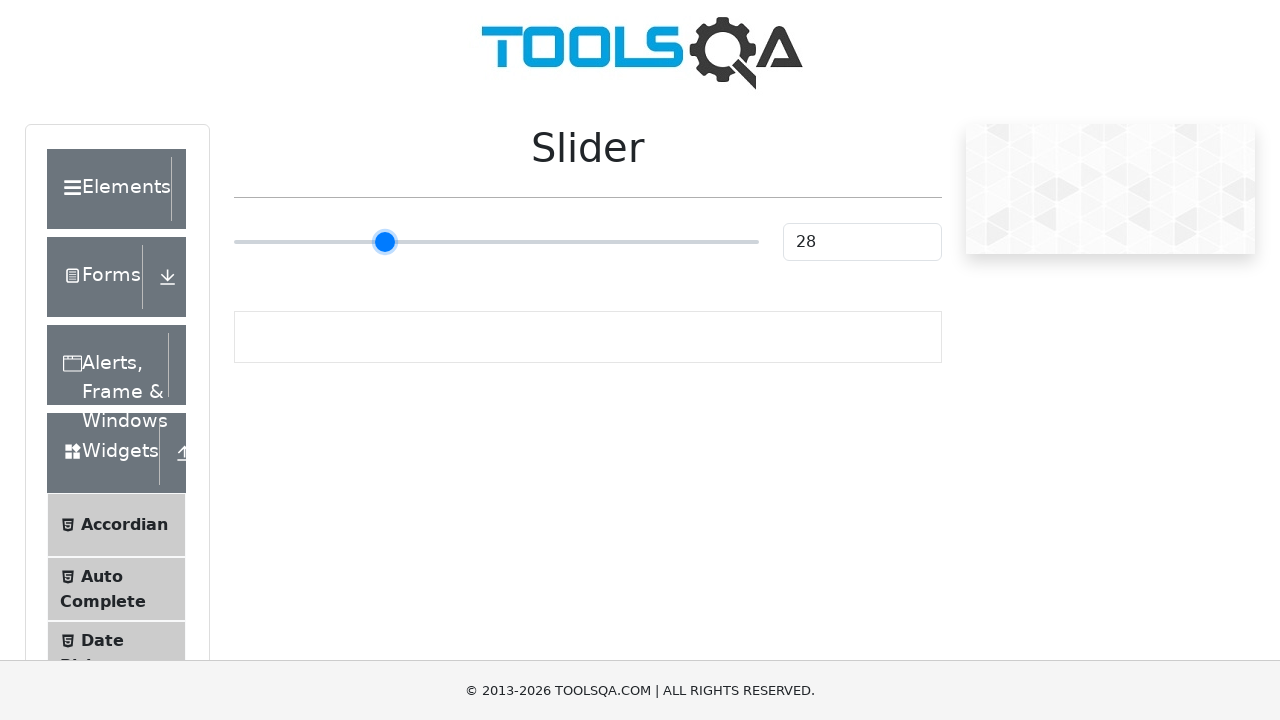

Pressed ArrowRight key to move slider towards target value 75 on input[type='range']
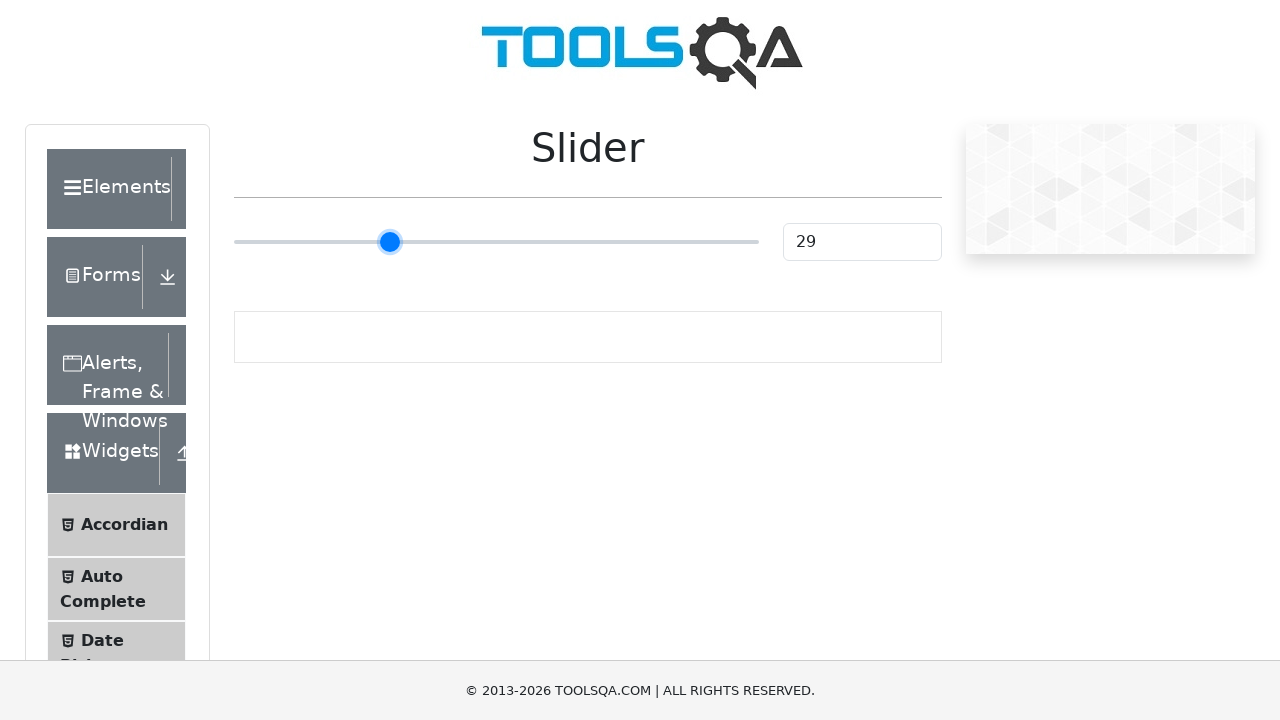

Pressed ArrowRight key to move slider towards target value 75 on input[type='range']
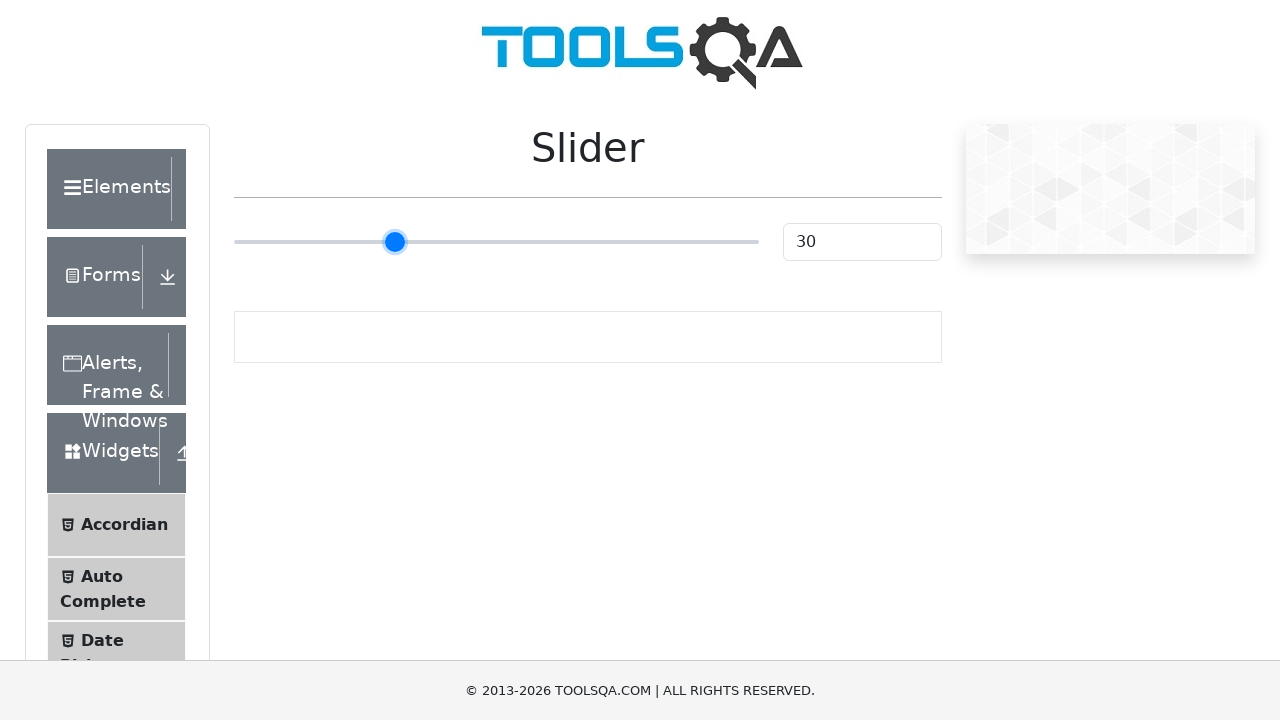

Pressed ArrowRight key to move slider towards target value 75 on input[type='range']
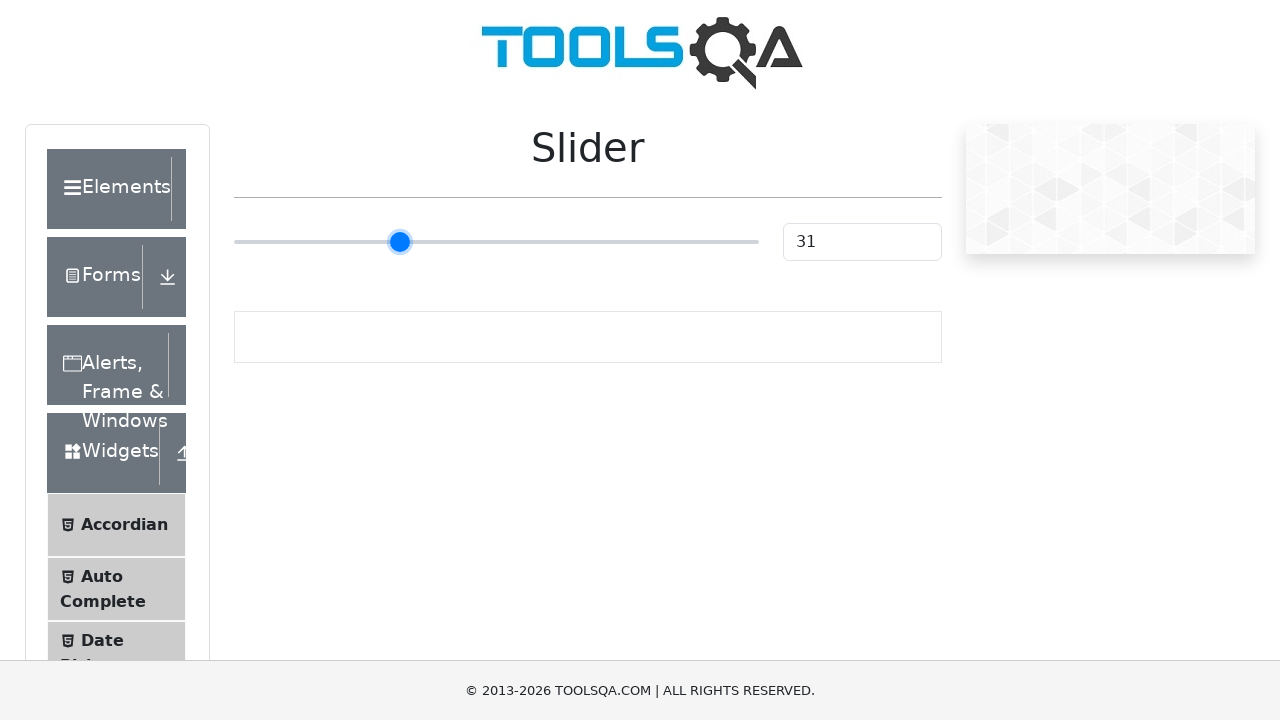

Pressed ArrowRight key to move slider towards target value 75 on input[type='range']
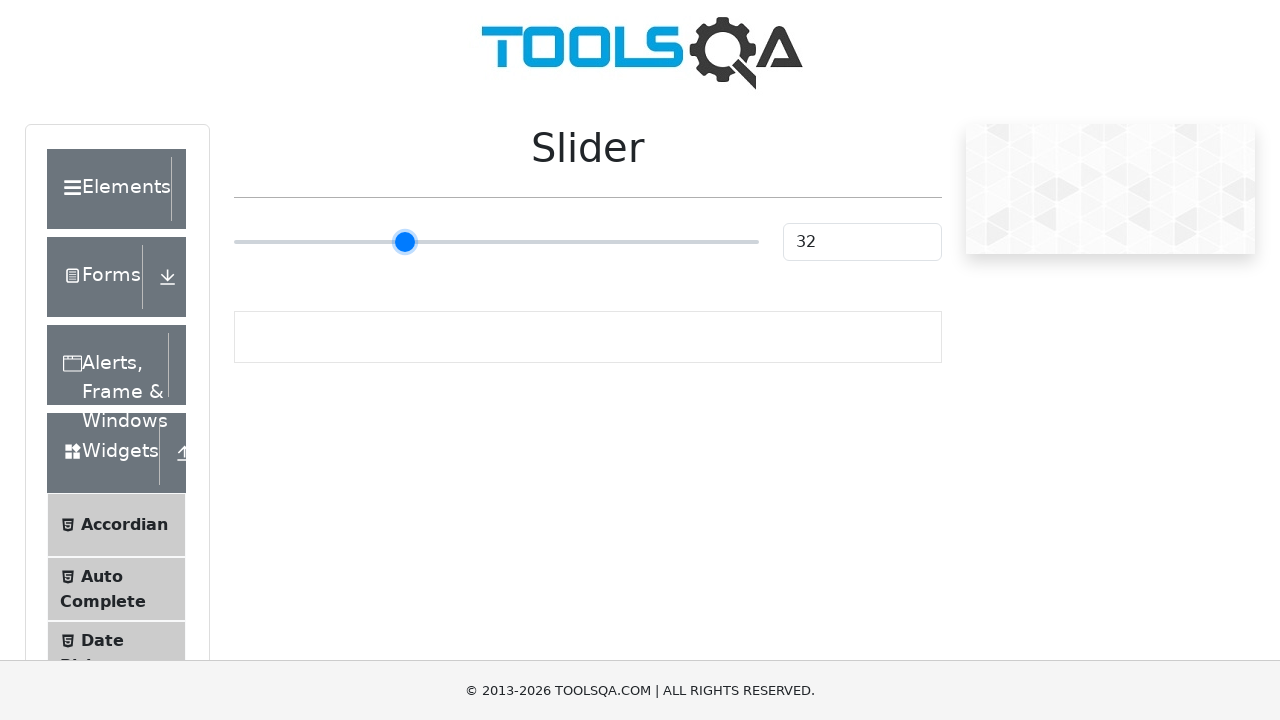

Pressed ArrowRight key to move slider towards target value 75 on input[type='range']
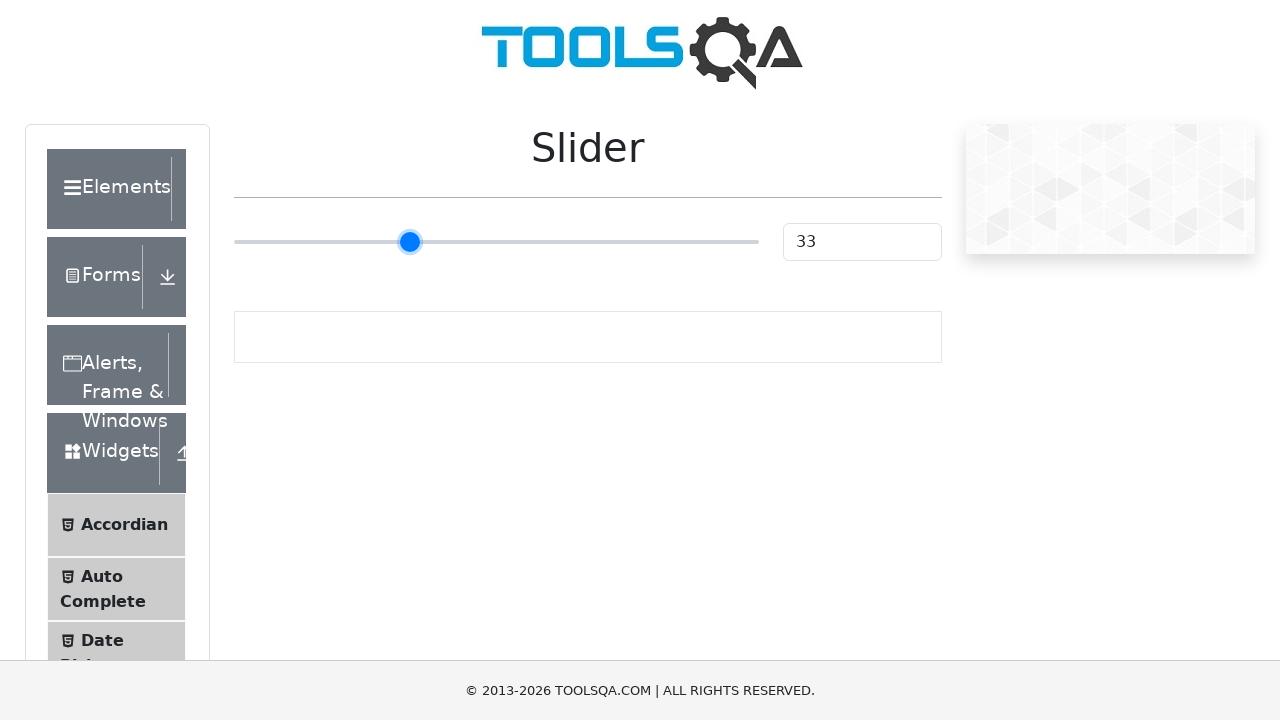

Pressed ArrowRight key to move slider towards target value 75 on input[type='range']
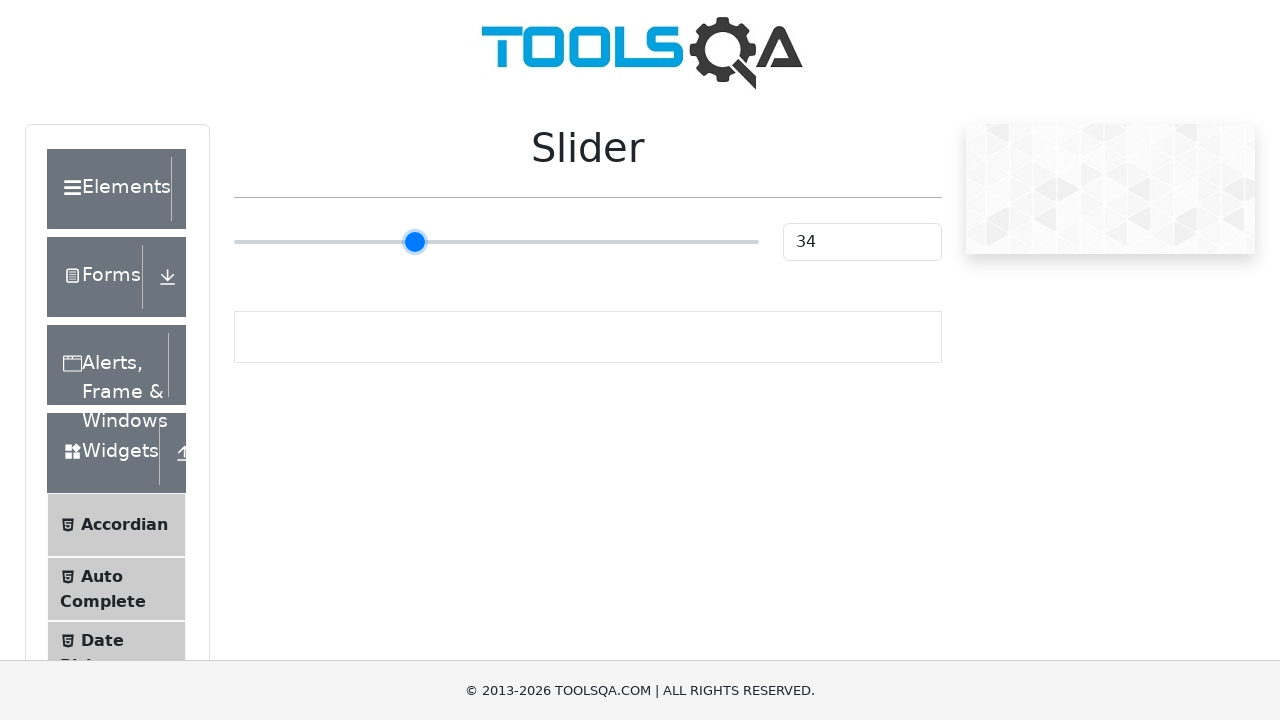

Pressed ArrowRight key to move slider towards target value 75 on input[type='range']
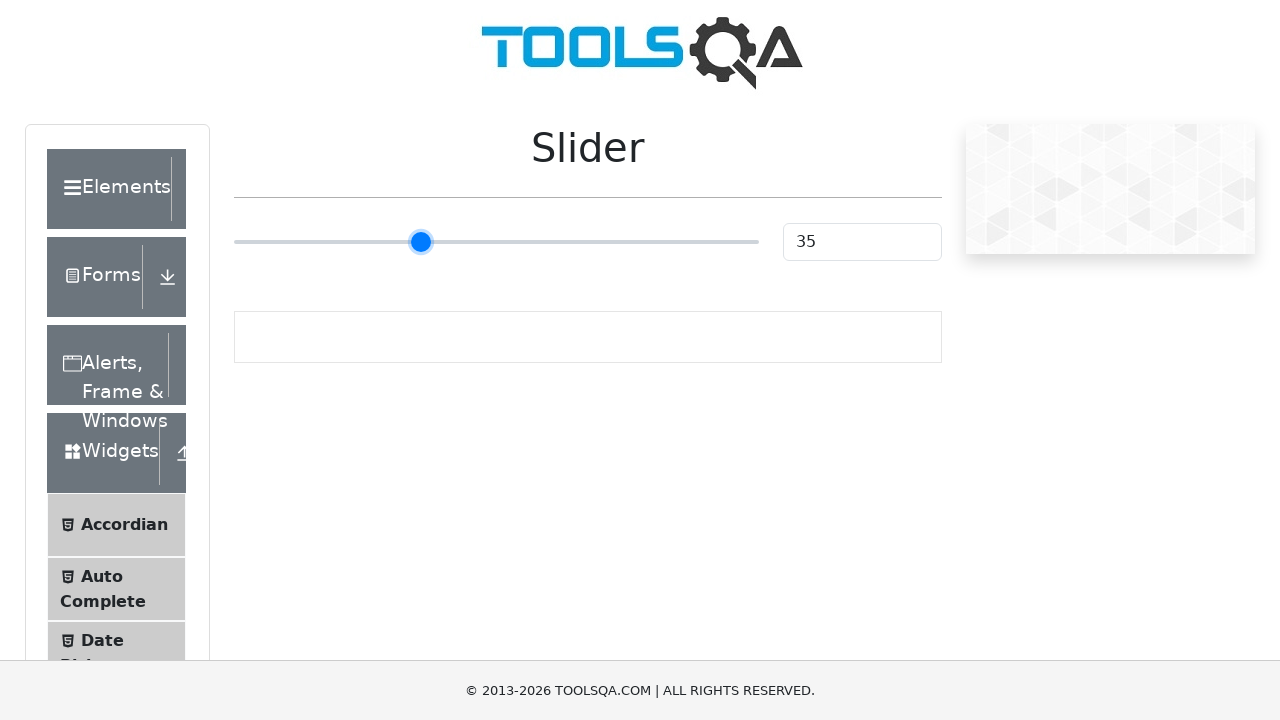

Pressed ArrowRight key to move slider towards target value 75 on input[type='range']
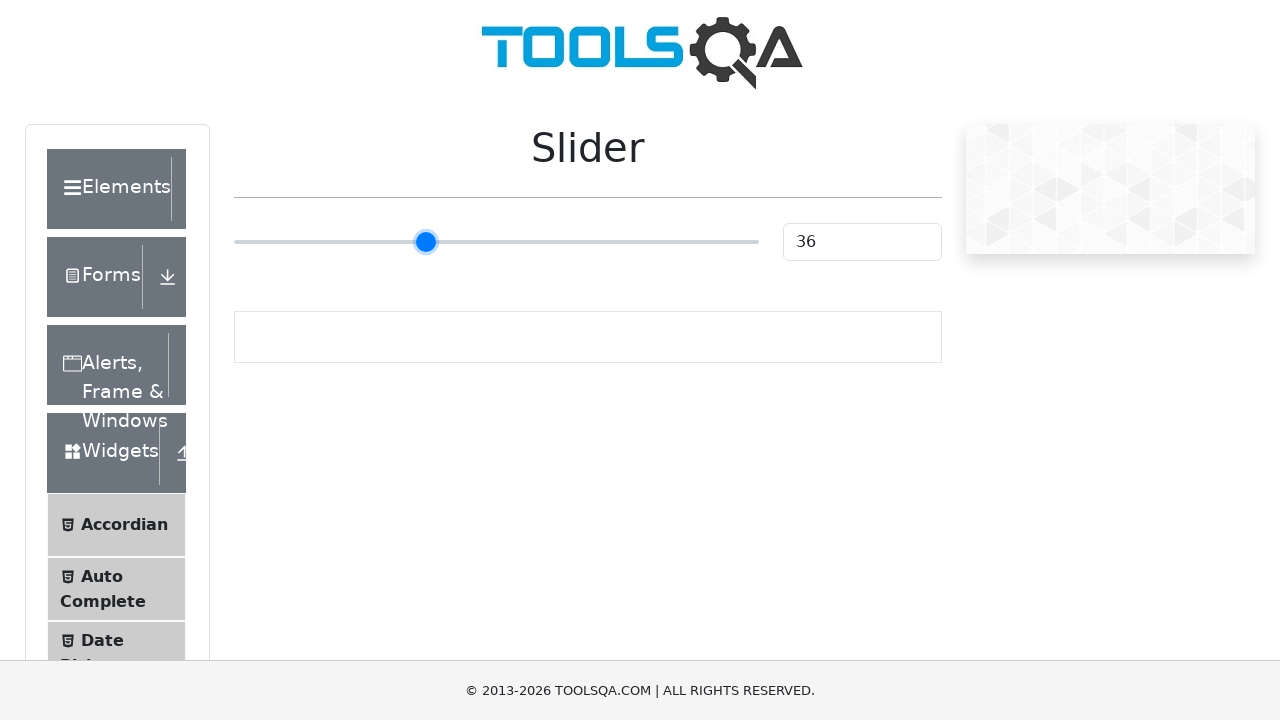

Pressed ArrowRight key to move slider towards target value 75 on input[type='range']
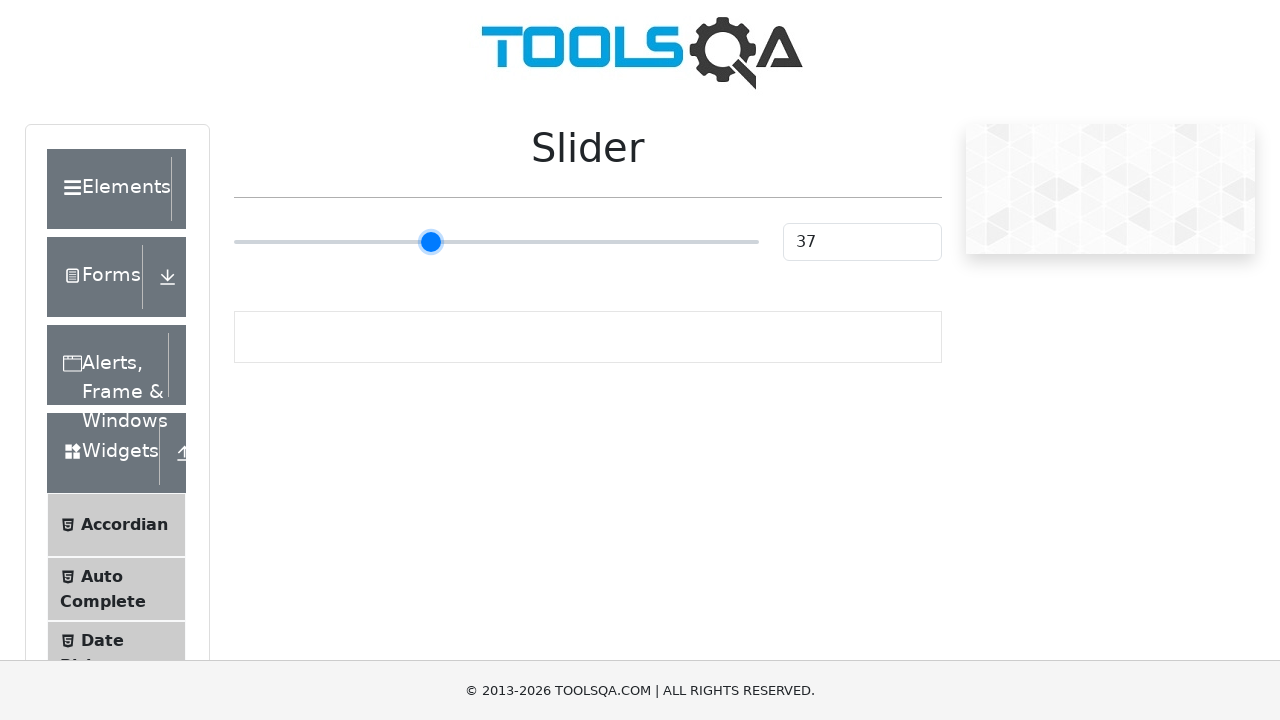

Pressed ArrowRight key to move slider towards target value 75 on input[type='range']
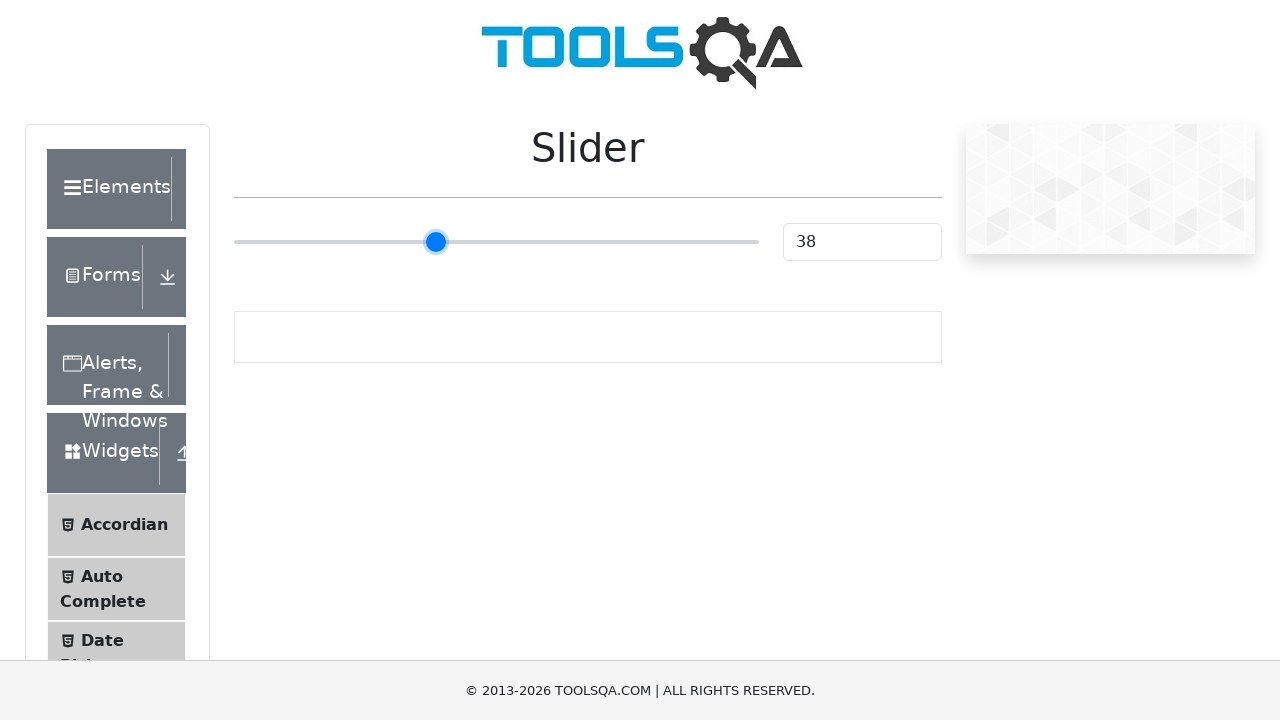

Pressed ArrowRight key to move slider towards target value 75 on input[type='range']
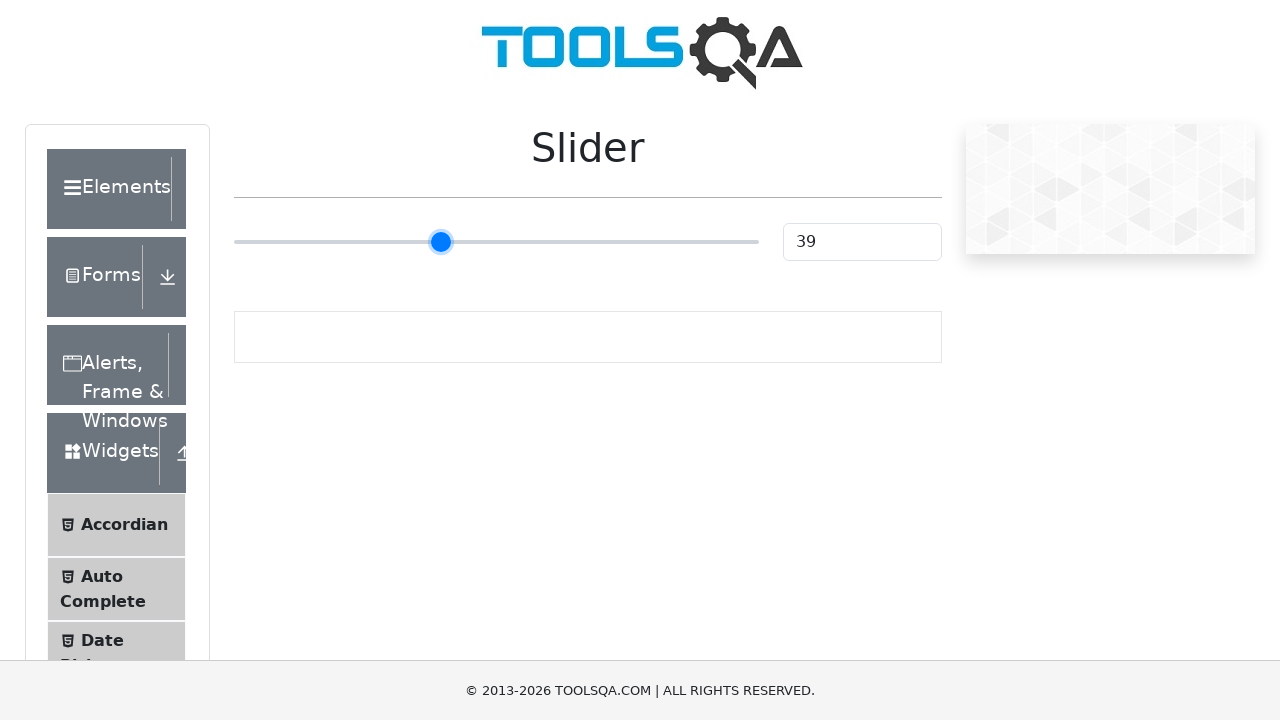

Pressed ArrowRight key to move slider towards target value 75 on input[type='range']
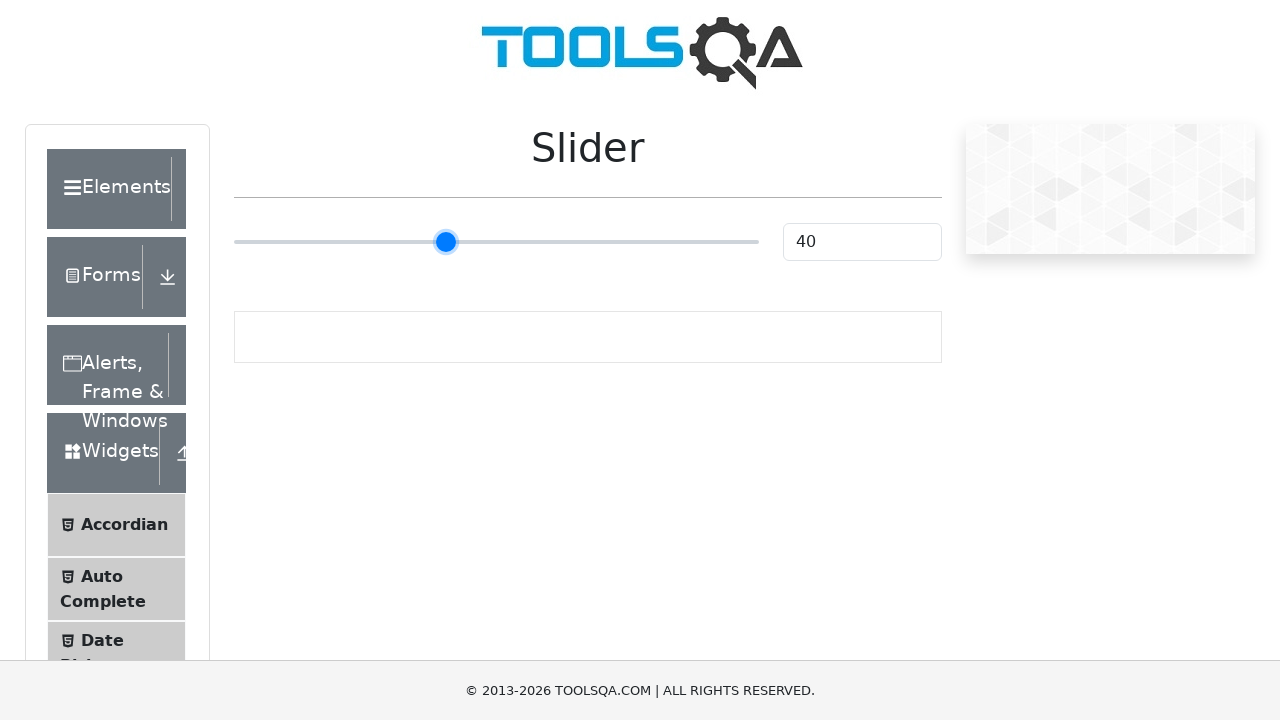

Pressed ArrowRight key to move slider towards target value 75 on input[type='range']
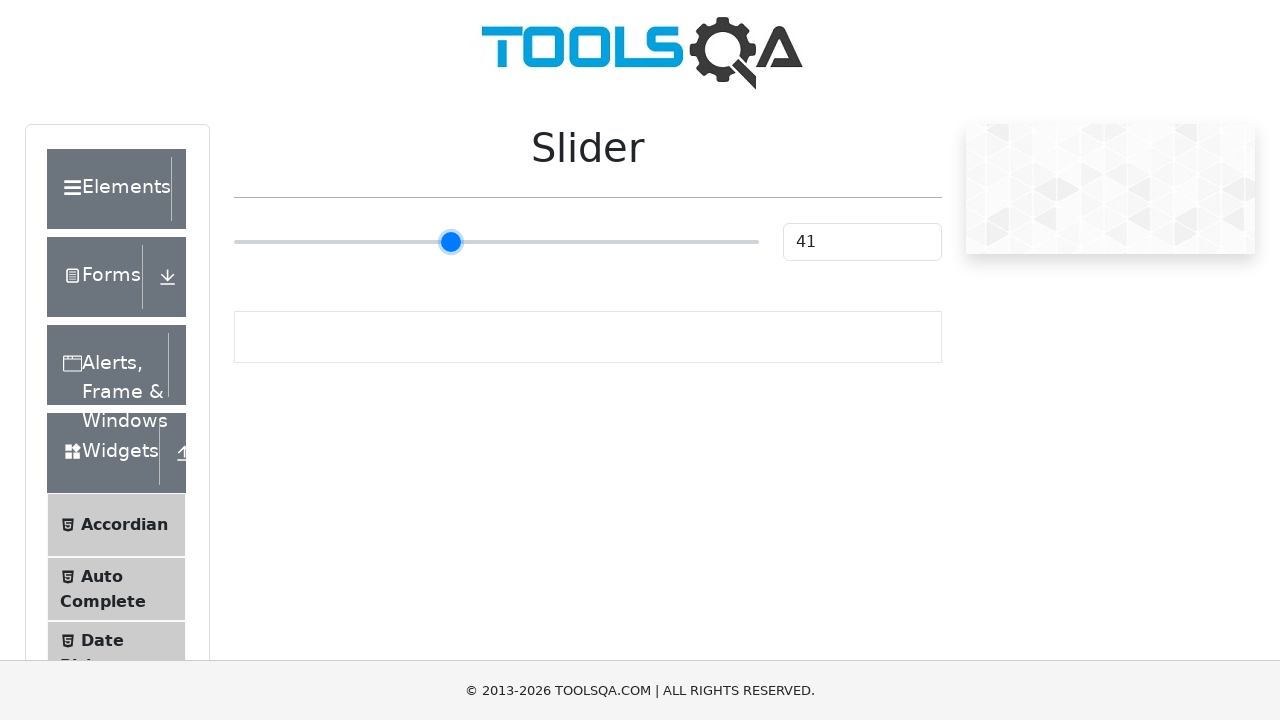

Pressed ArrowRight key to move slider towards target value 75 on input[type='range']
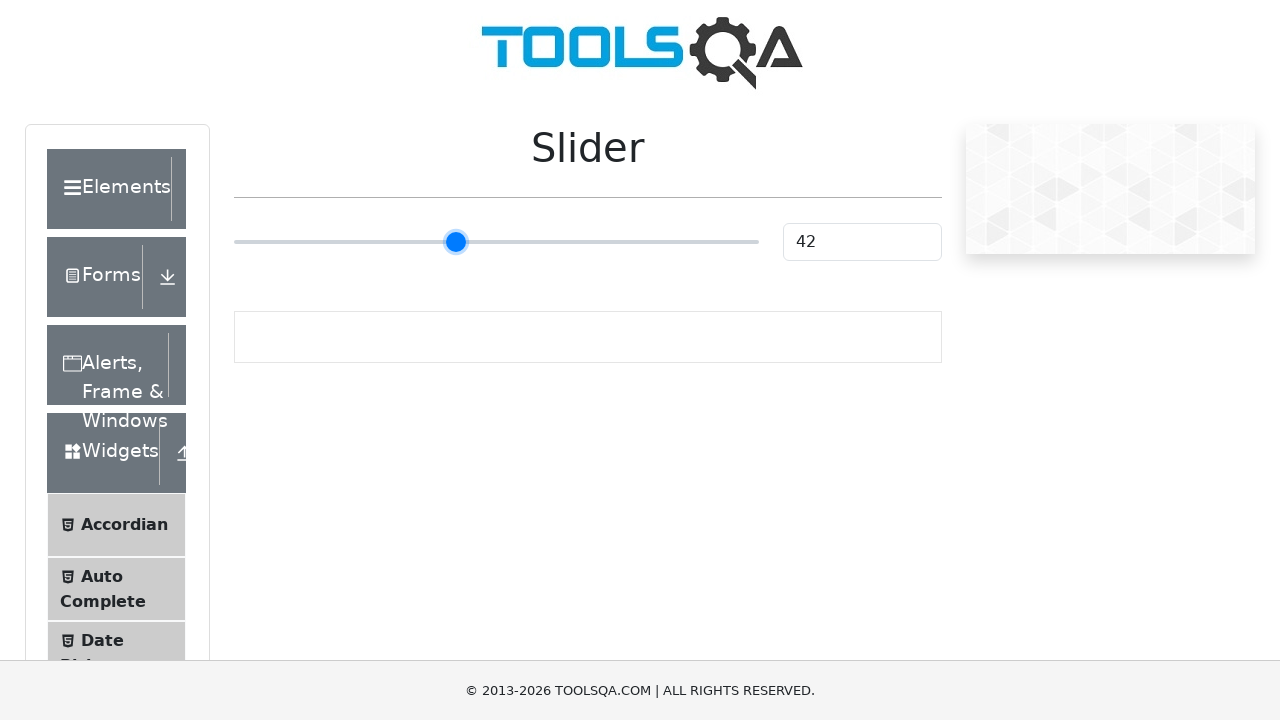

Pressed ArrowRight key to move slider towards target value 75 on input[type='range']
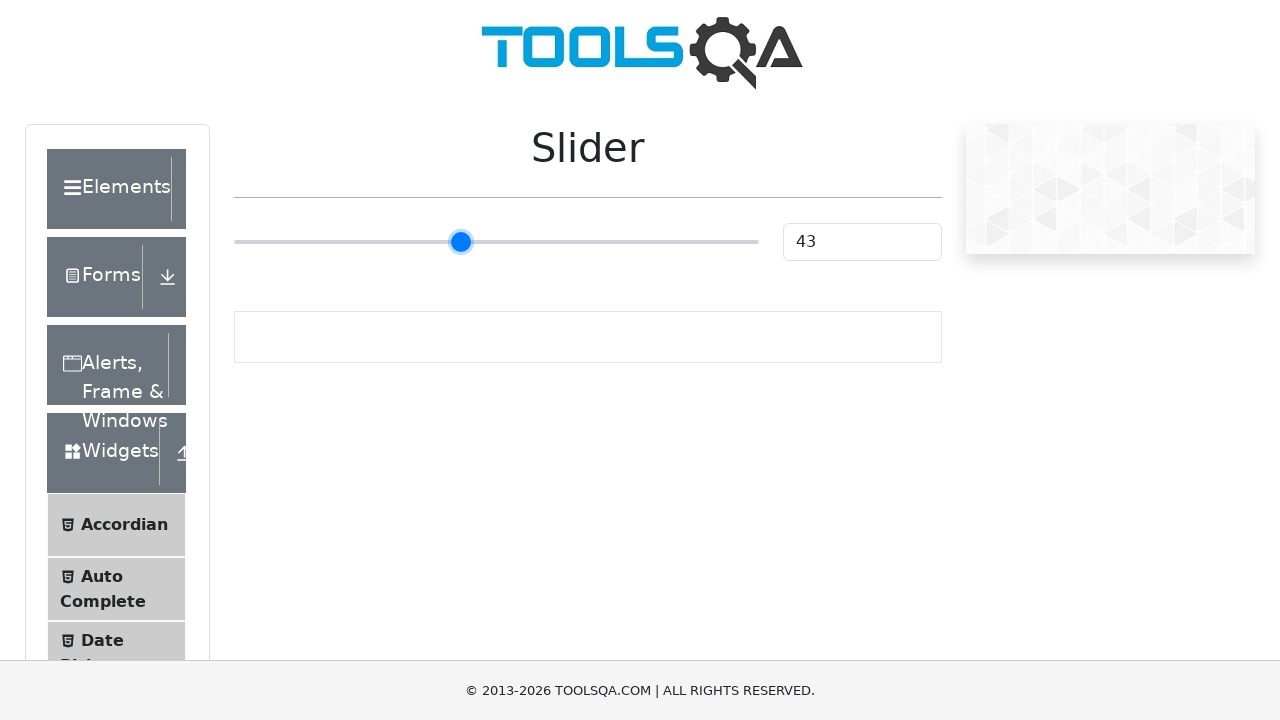

Pressed ArrowRight key to move slider towards target value 75 on input[type='range']
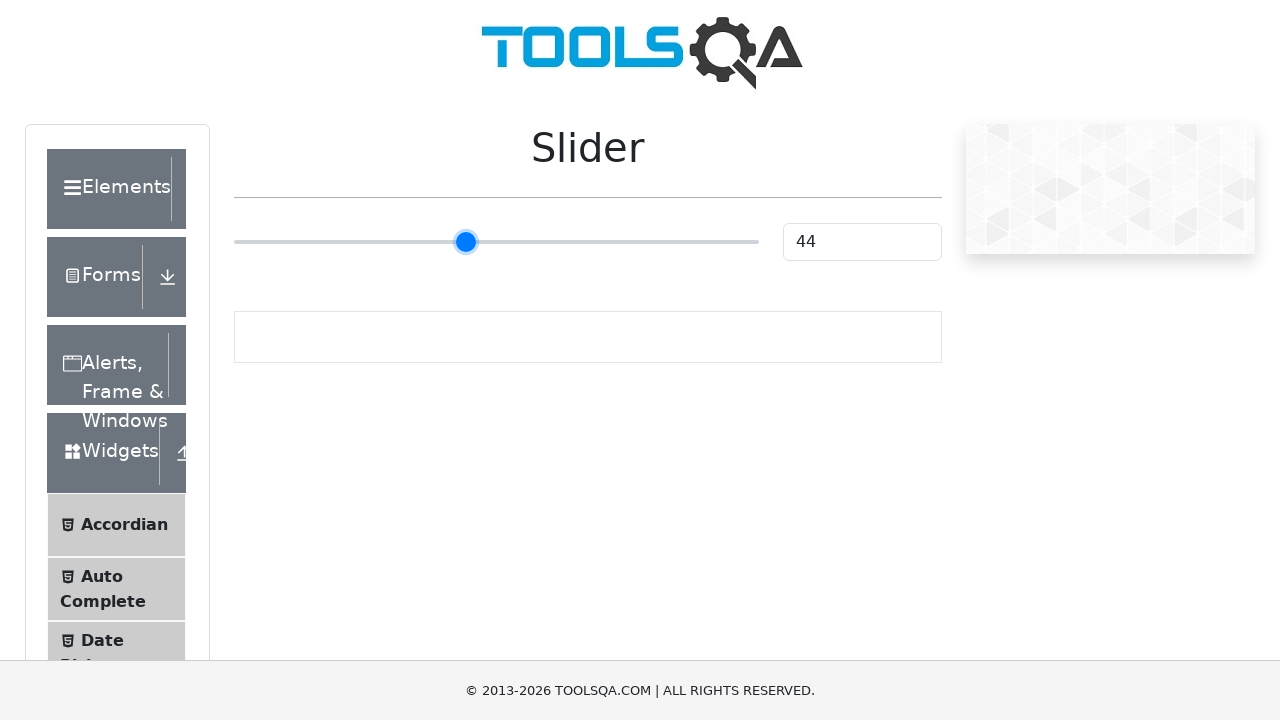

Pressed ArrowRight key to move slider towards target value 75 on input[type='range']
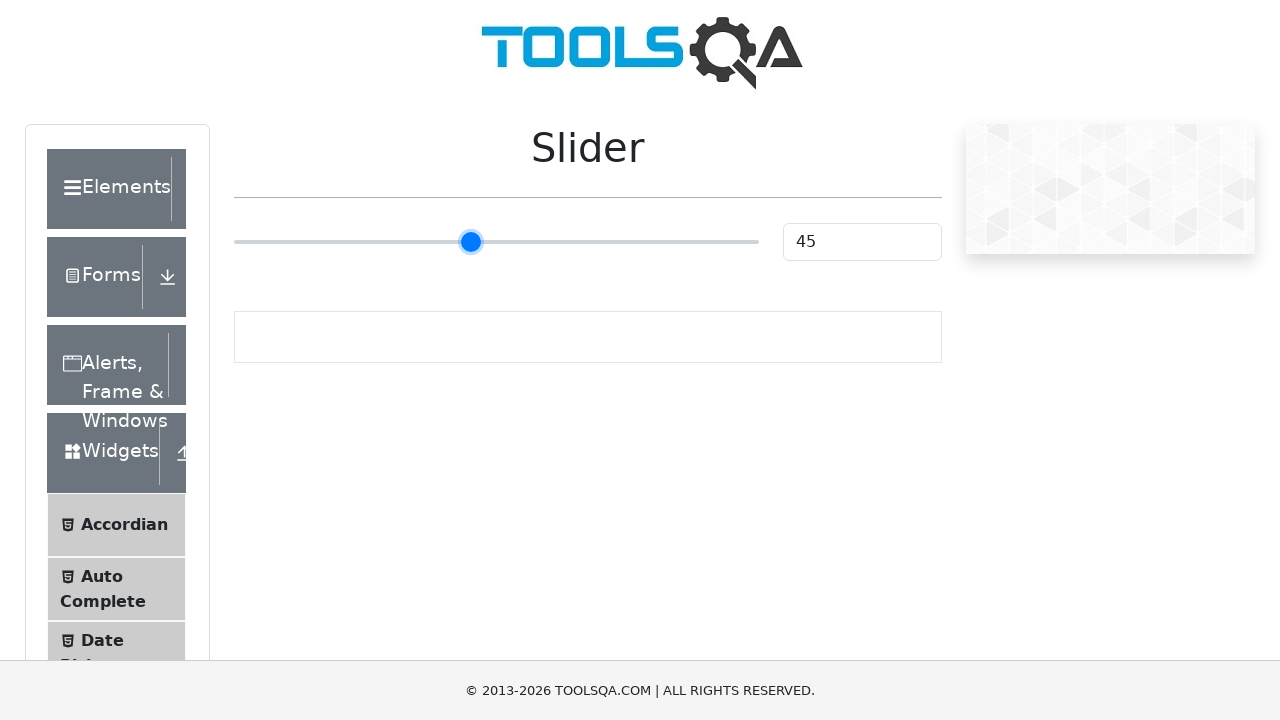

Pressed ArrowRight key to move slider towards target value 75 on input[type='range']
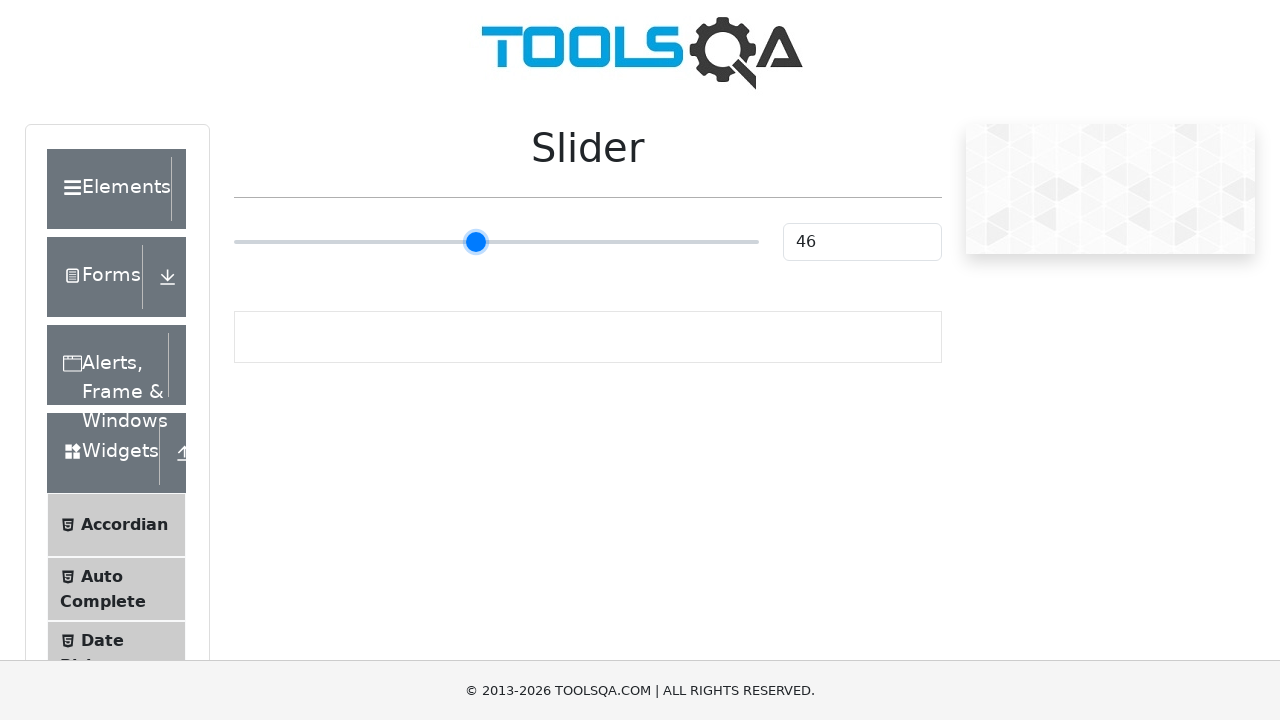

Pressed ArrowRight key to move slider towards target value 75 on input[type='range']
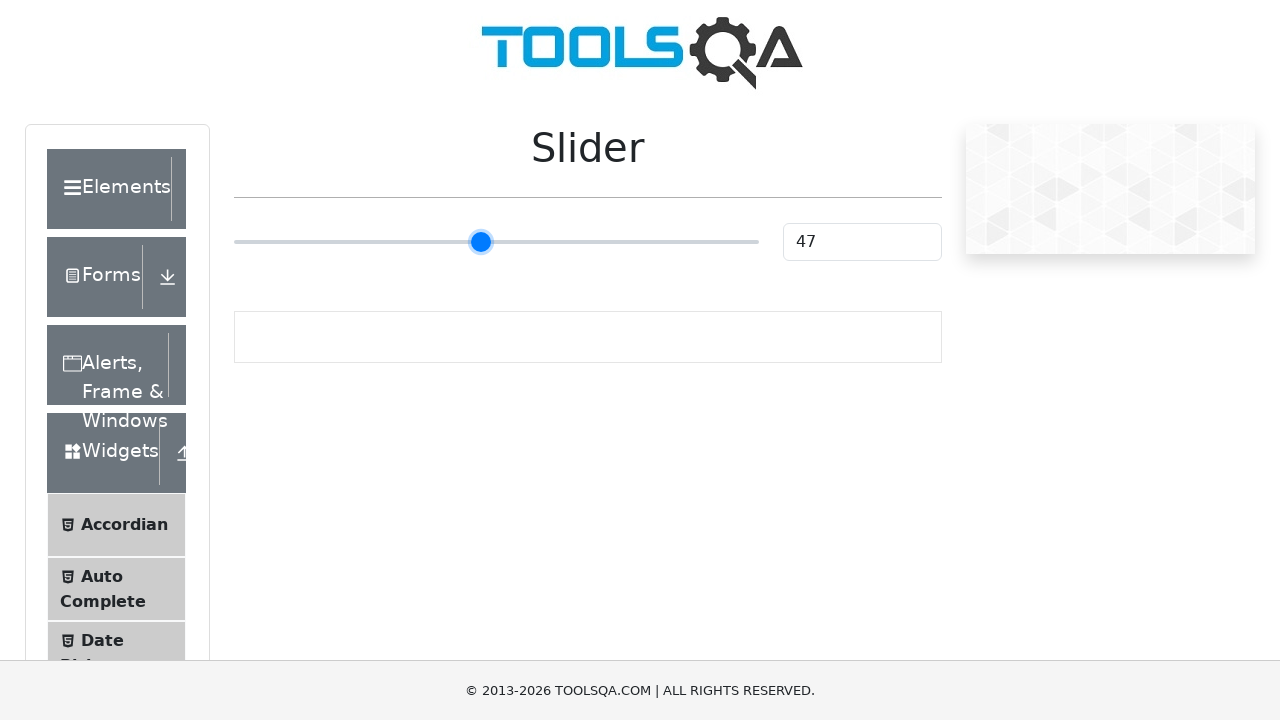

Pressed ArrowRight key to move slider towards target value 75 on input[type='range']
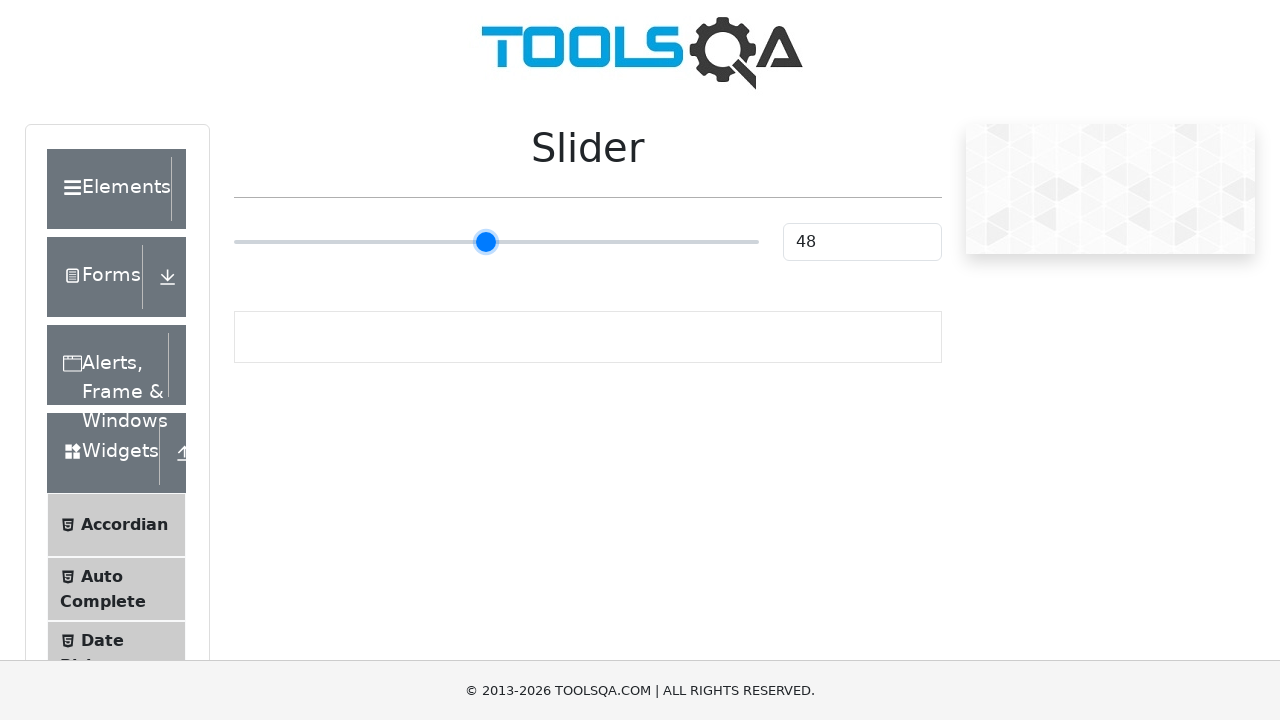

Pressed ArrowRight key to move slider towards target value 75 on input[type='range']
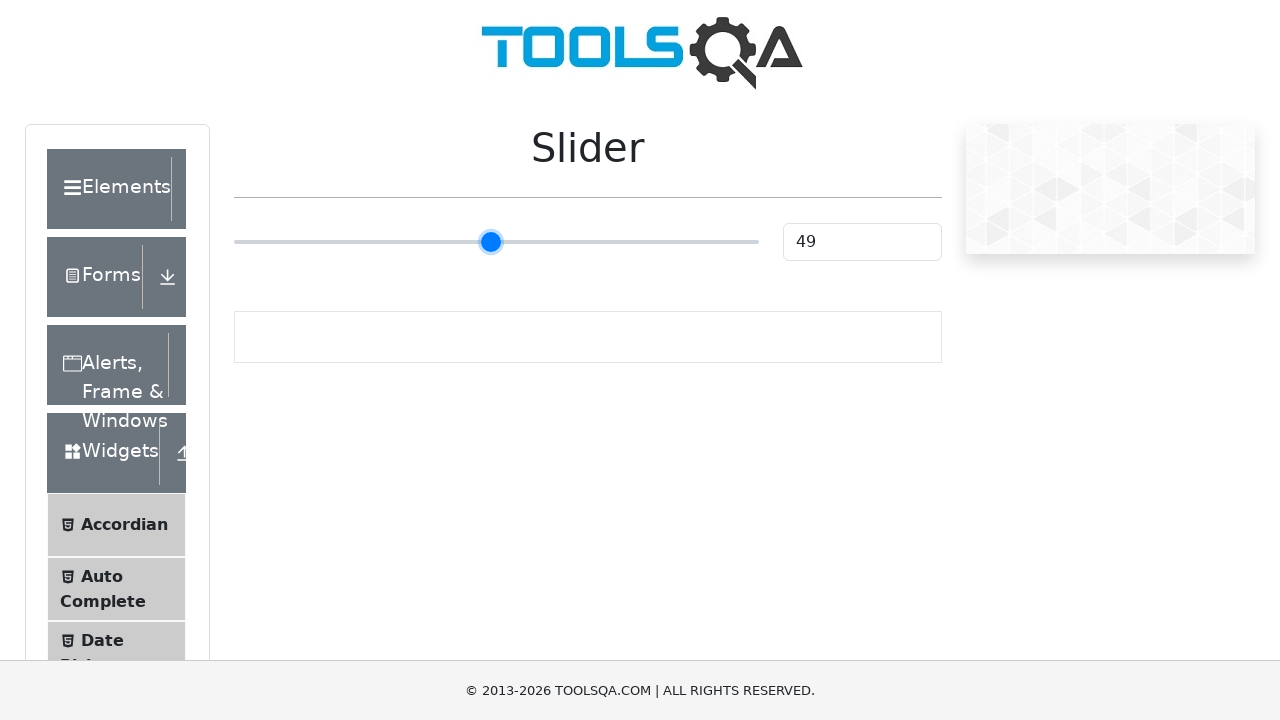

Pressed ArrowRight key to move slider towards target value 75 on input[type='range']
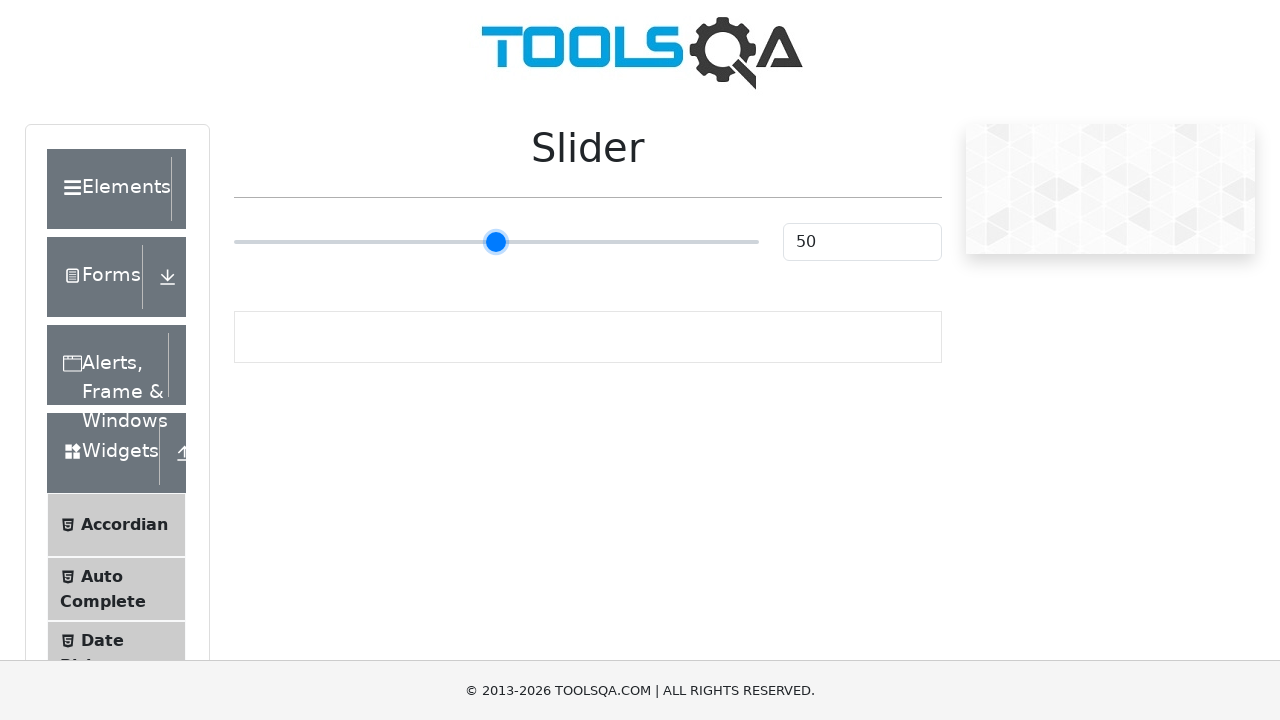

Pressed ArrowRight key to move slider towards target value 75 on input[type='range']
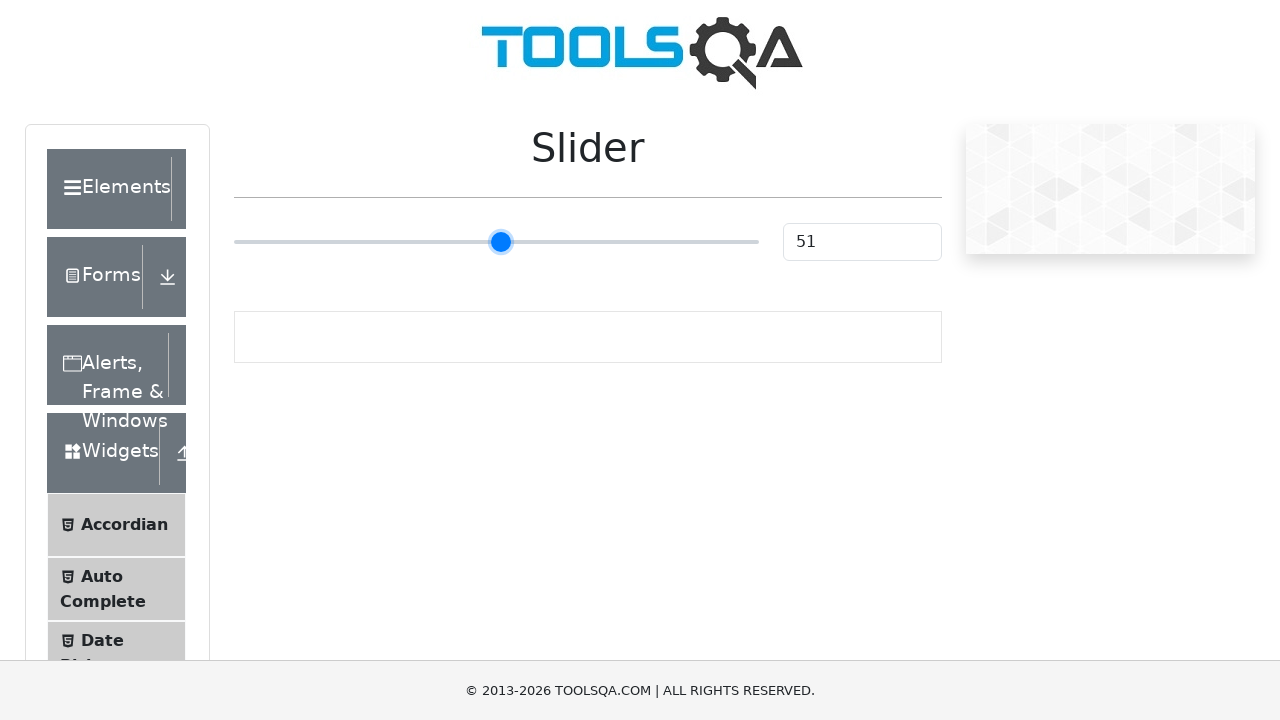

Pressed ArrowRight key to move slider towards target value 75 on input[type='range']
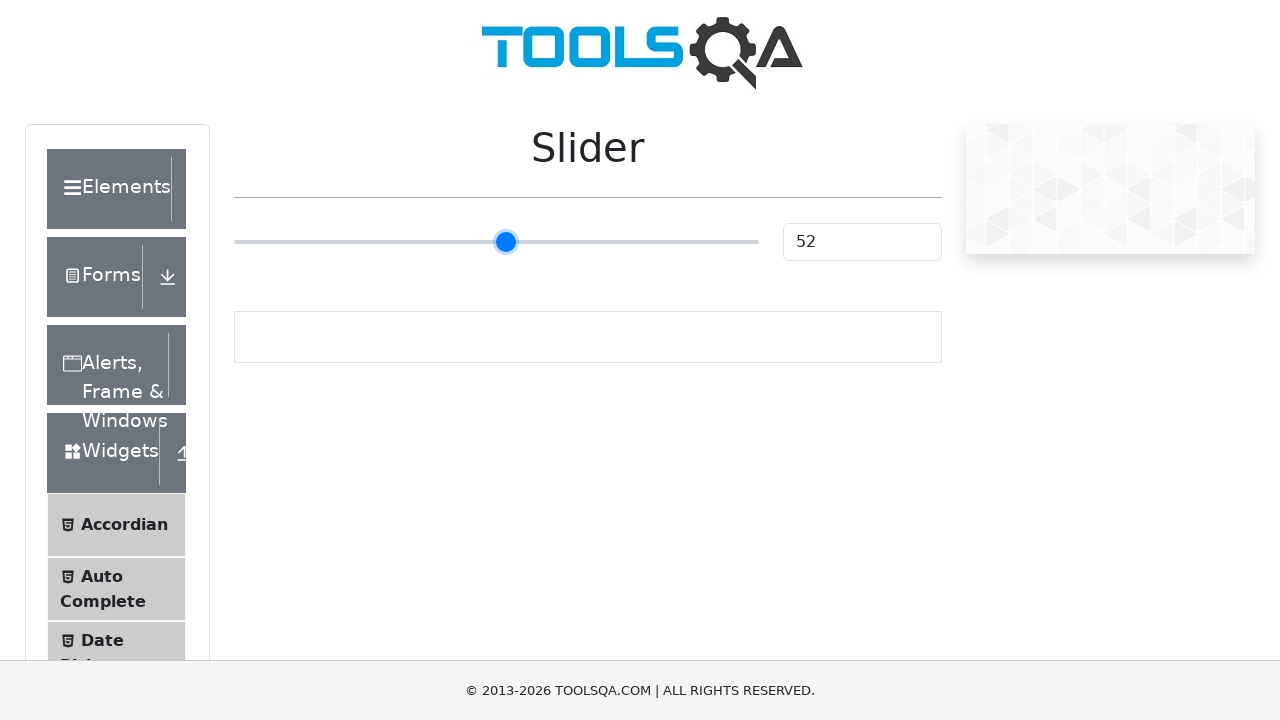

Pressed ArrowRight key to move slider towards target value 75 on input[type='range']
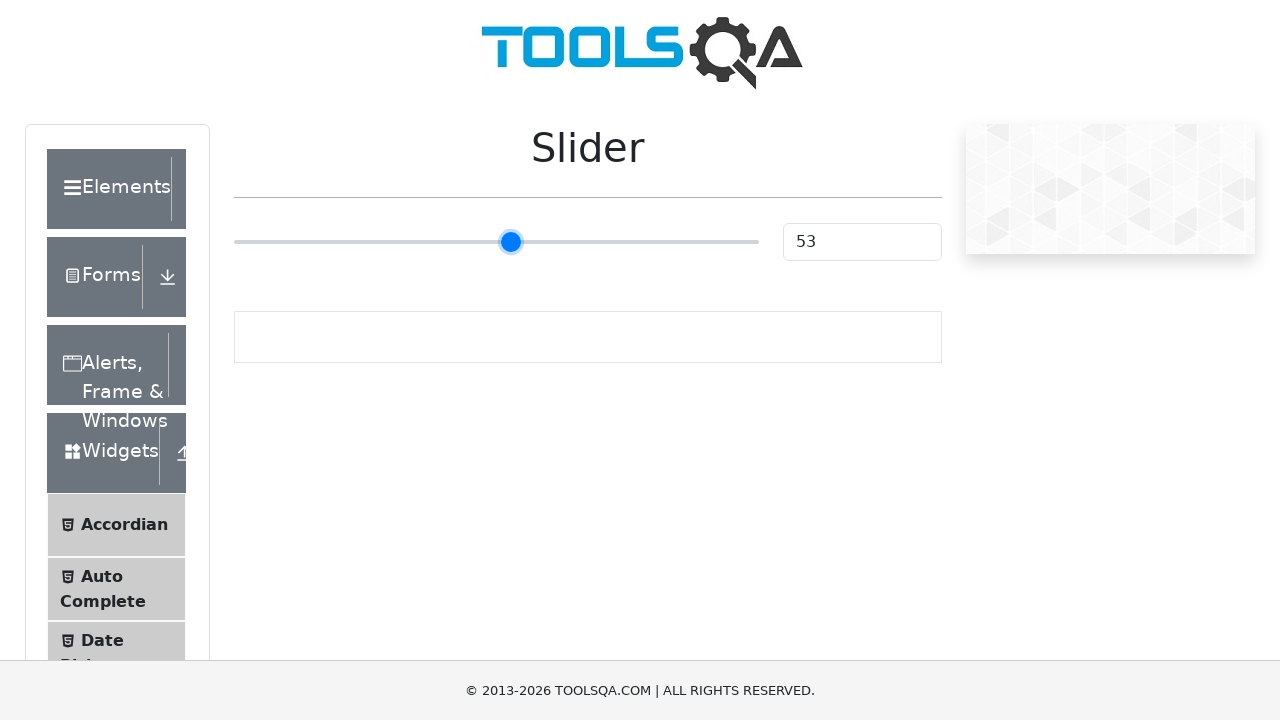

Pressed ArrowRight key to move slider towards target value 75 on input[type='range']
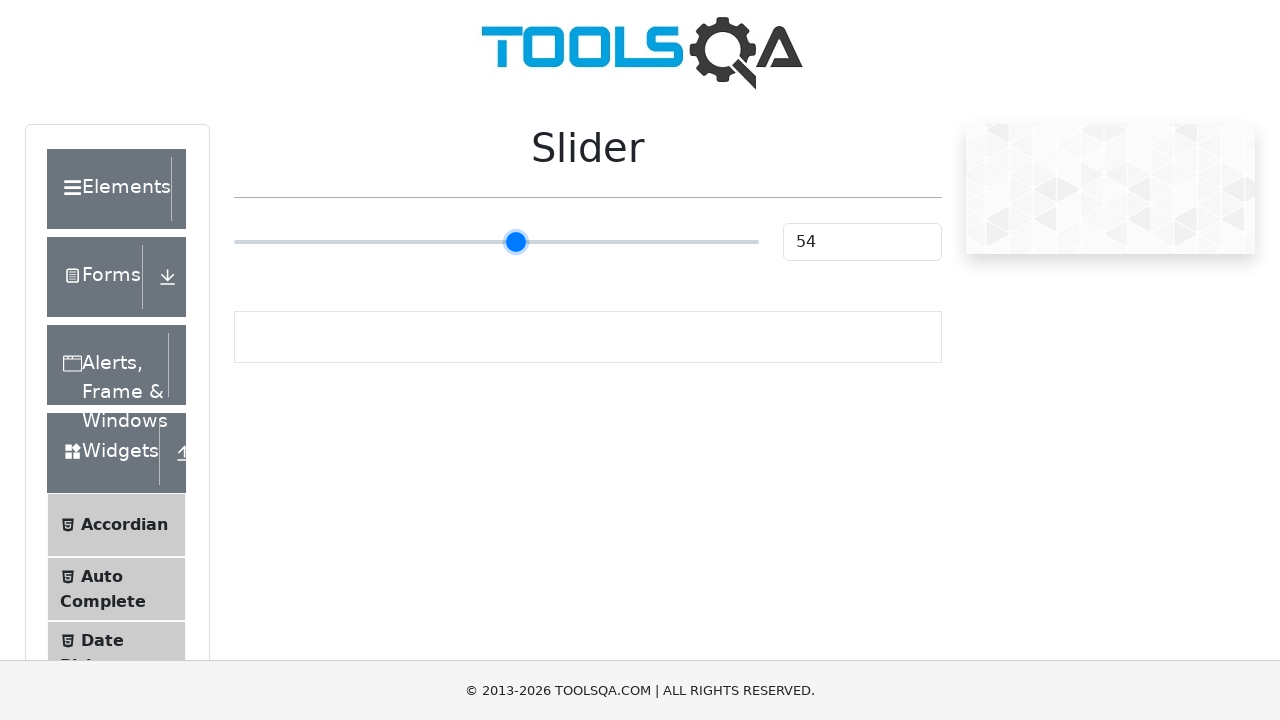

Pressed ArrowRight key to move slider towards target value 75 on input[type='range']
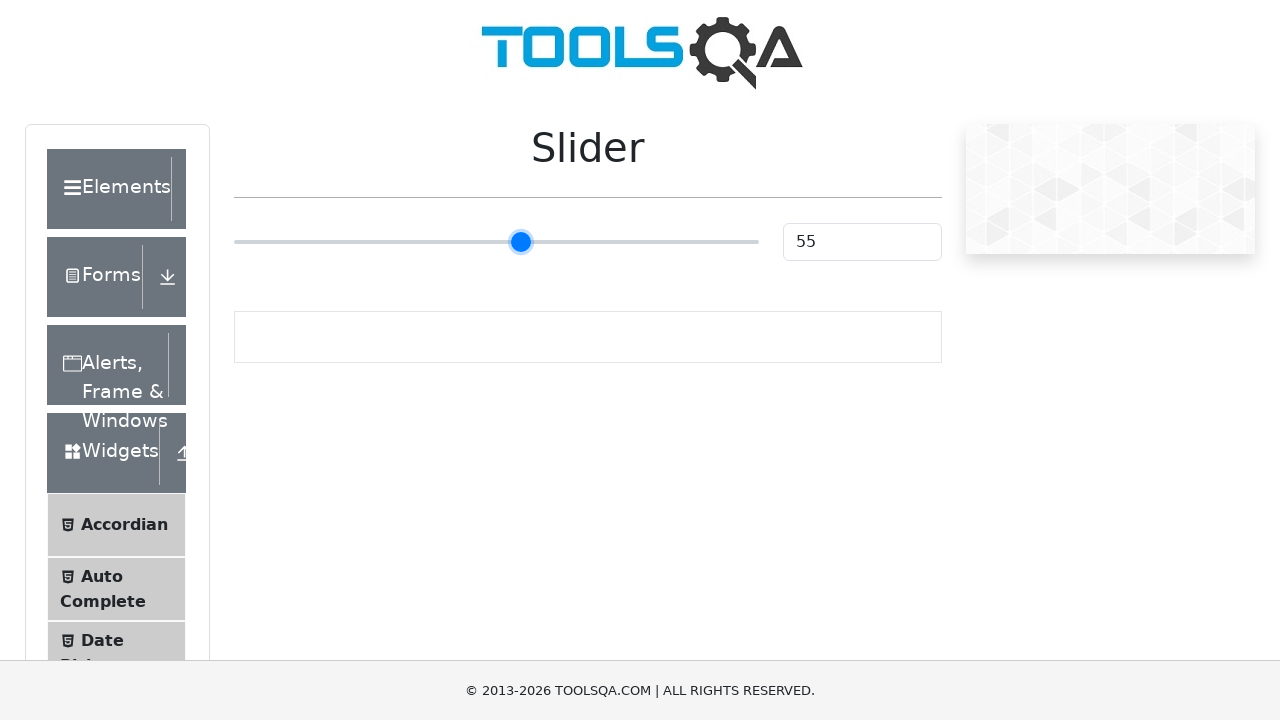

Pressed ArrowRight key to move slider towards target value 75 on input[type='range']
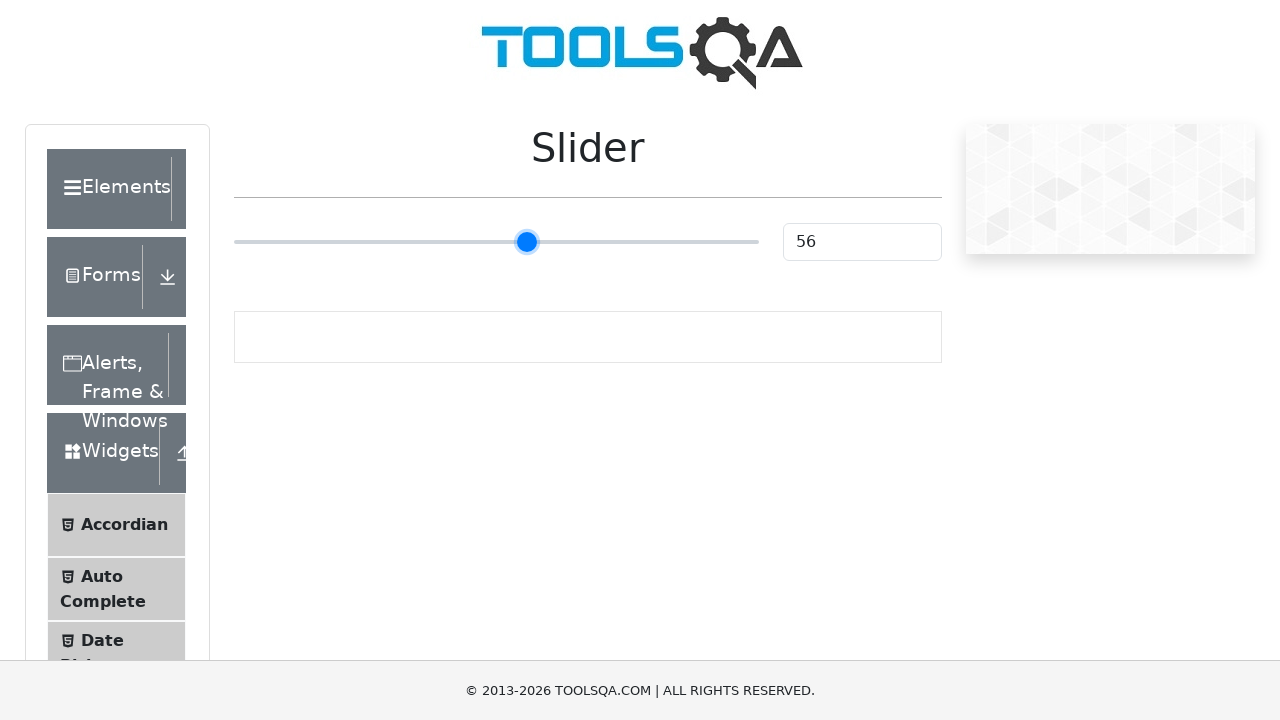

Pressed ArrowRight key to move slider towards target value 75 on input[type='range']
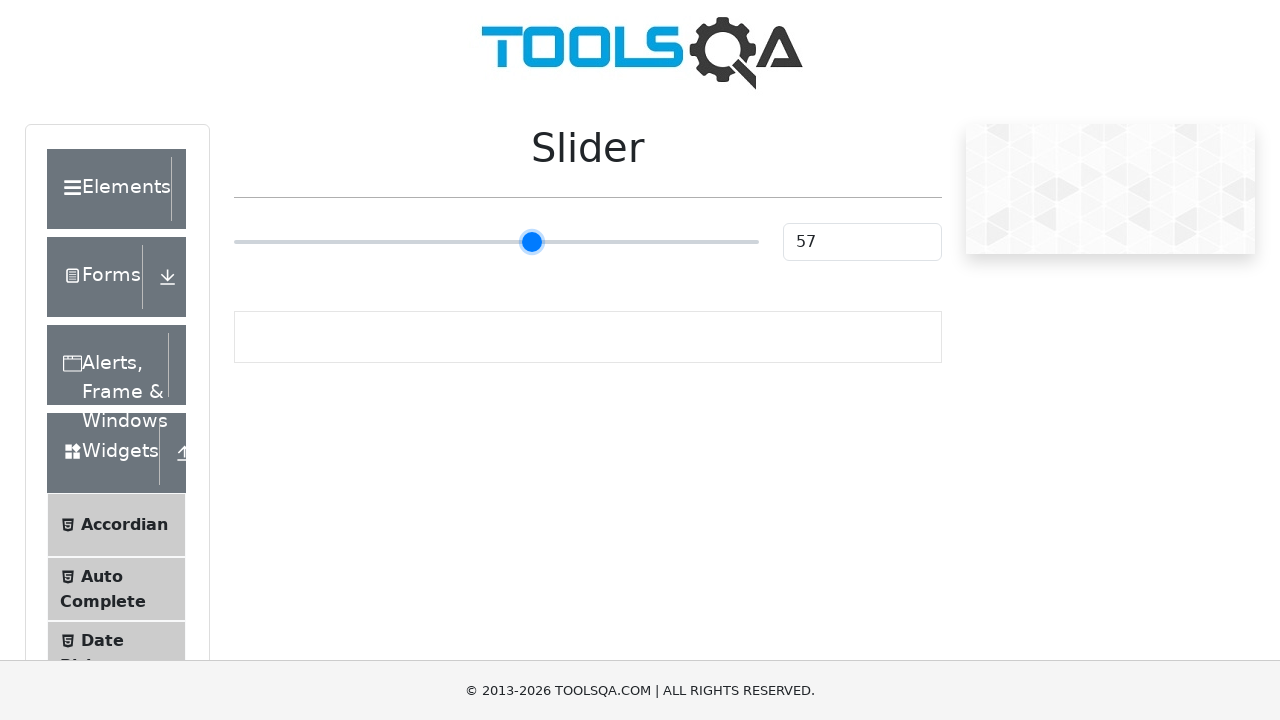

Pressed ArrowRight key to move slider towards target value 75 on input[type='range']
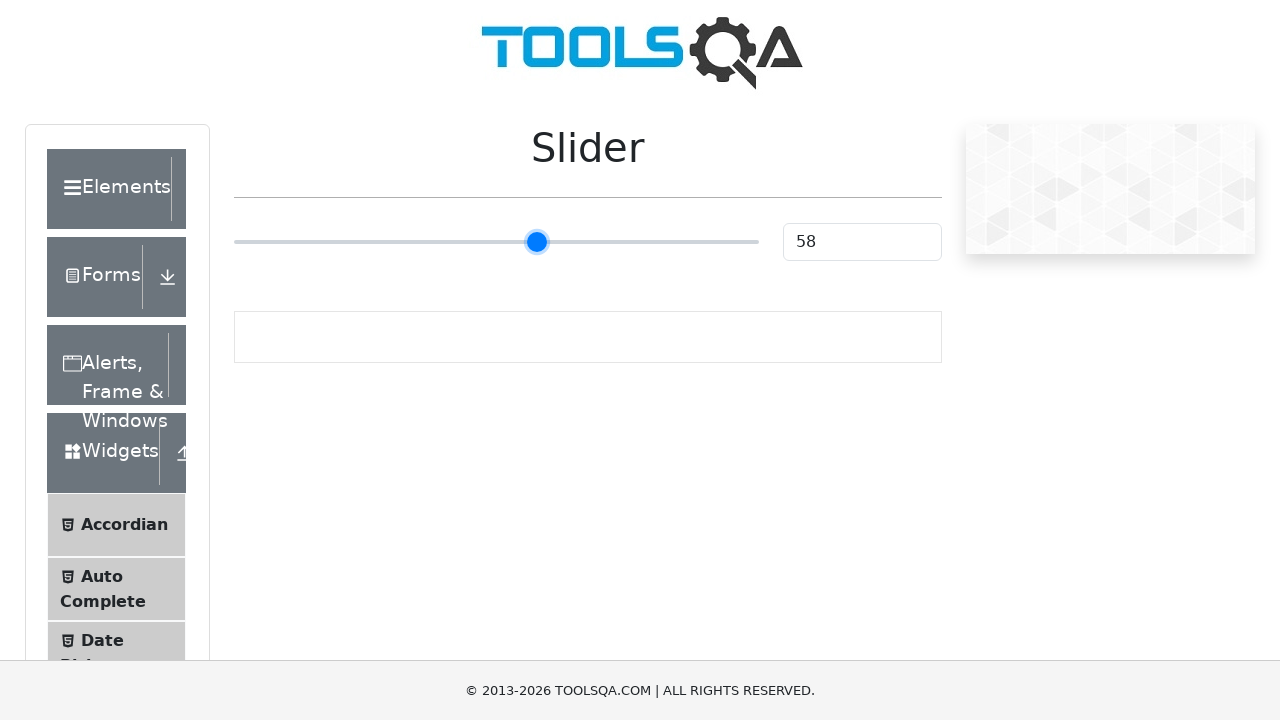

Pressed ArrowRight key to move slider towards target value 75 on input[type='range']
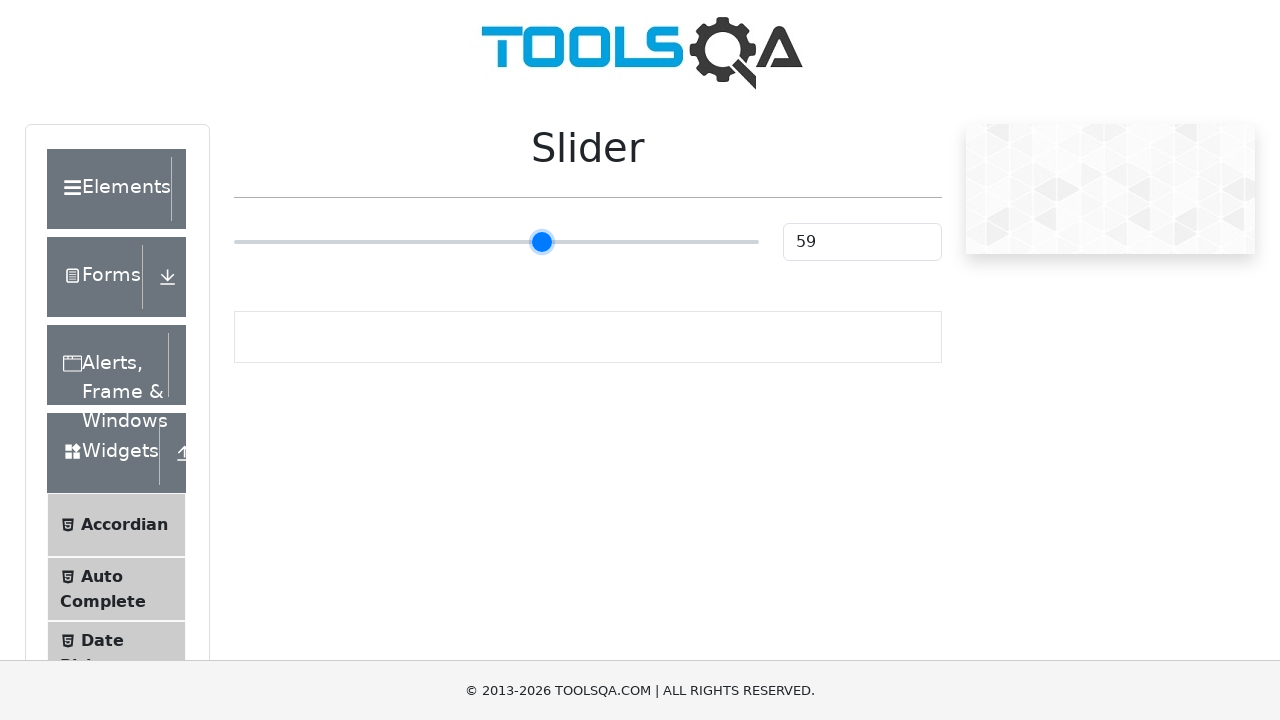

Pressed ArrowRight key to move slider towards target value 75 on input[type='range']
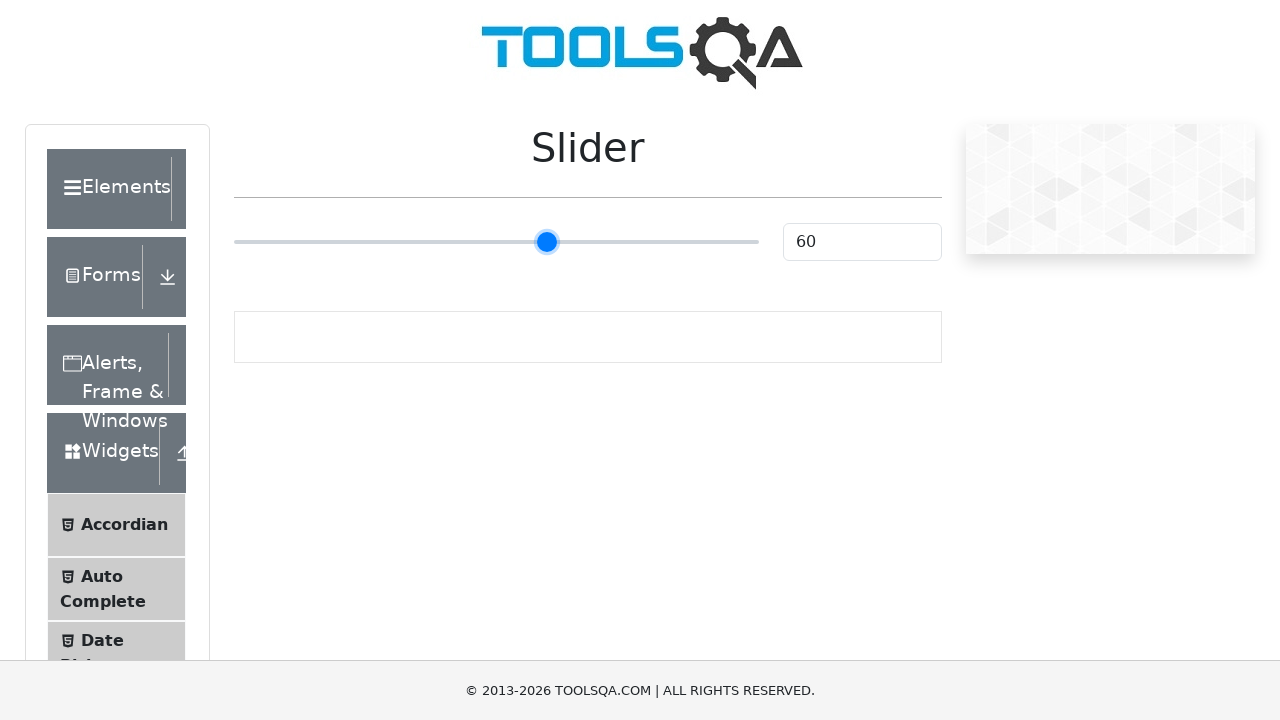

Pressed ArrowRight key to move slider towards target value 75 on input[type='range']
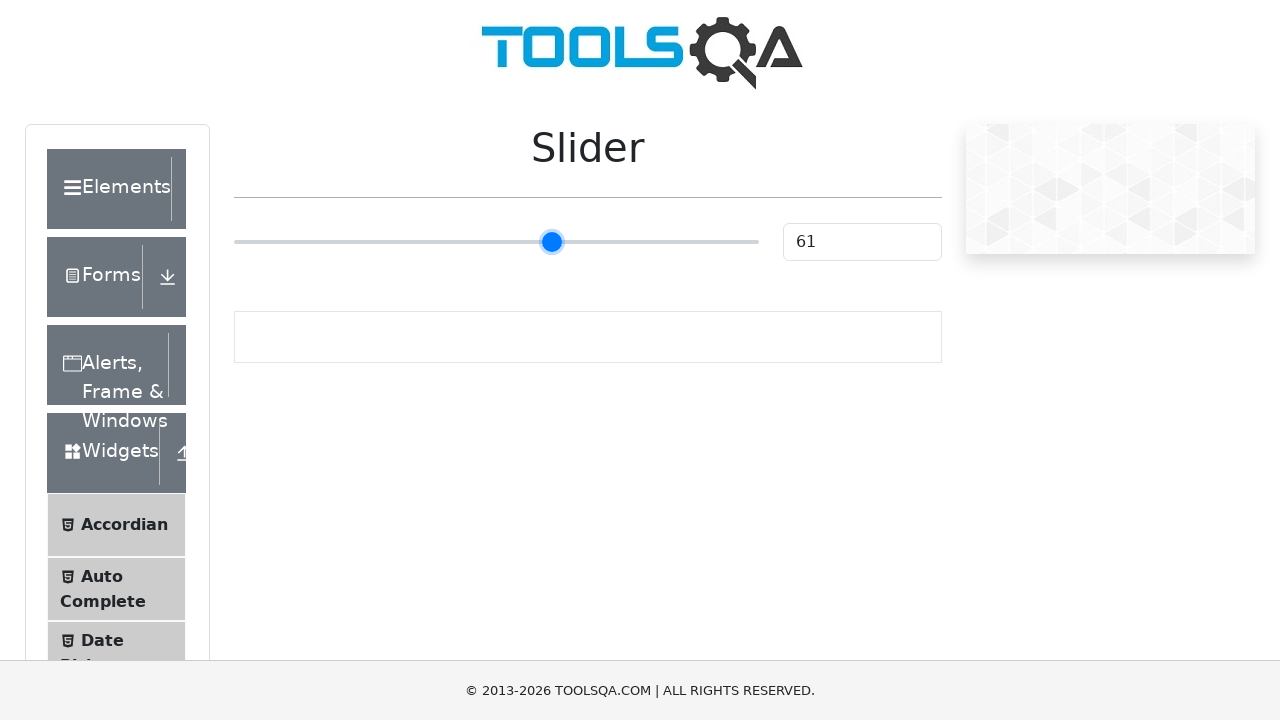

Pressed ArrowRight key to move slider towards target value 75 on input[type='range']
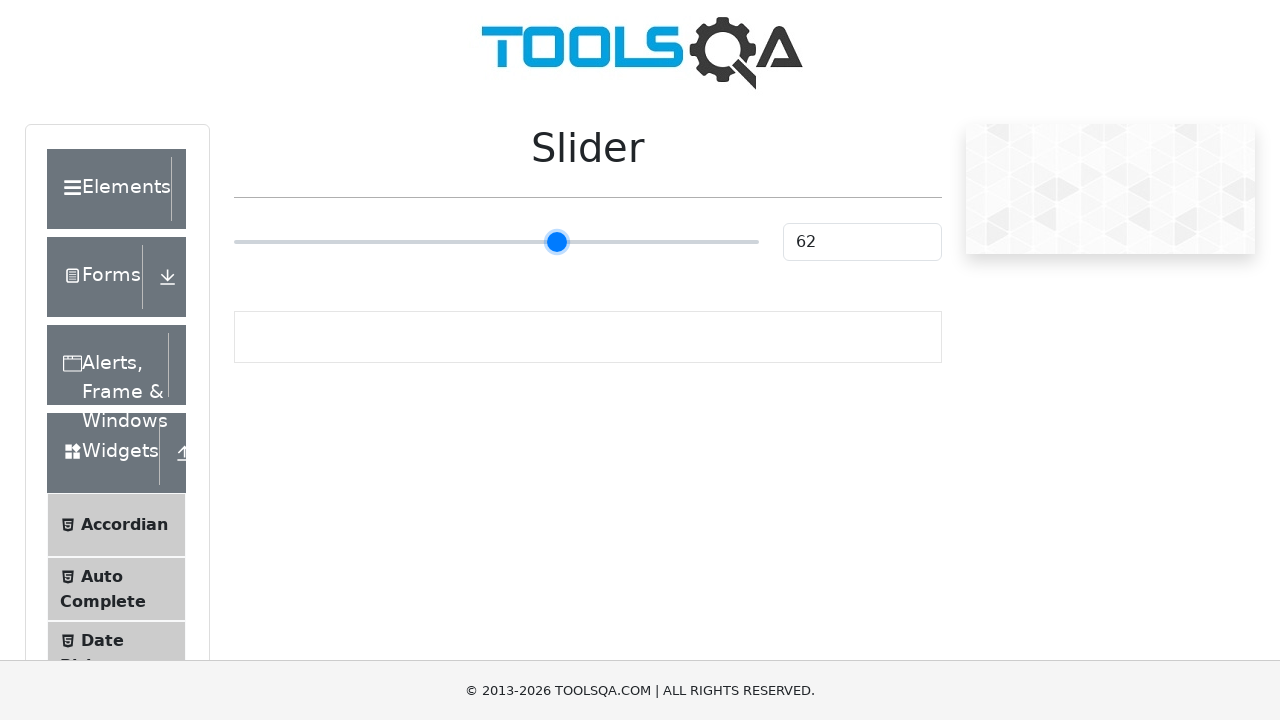

Pressed ArrowRight key to move slider towards target value 75 on input[type='range']
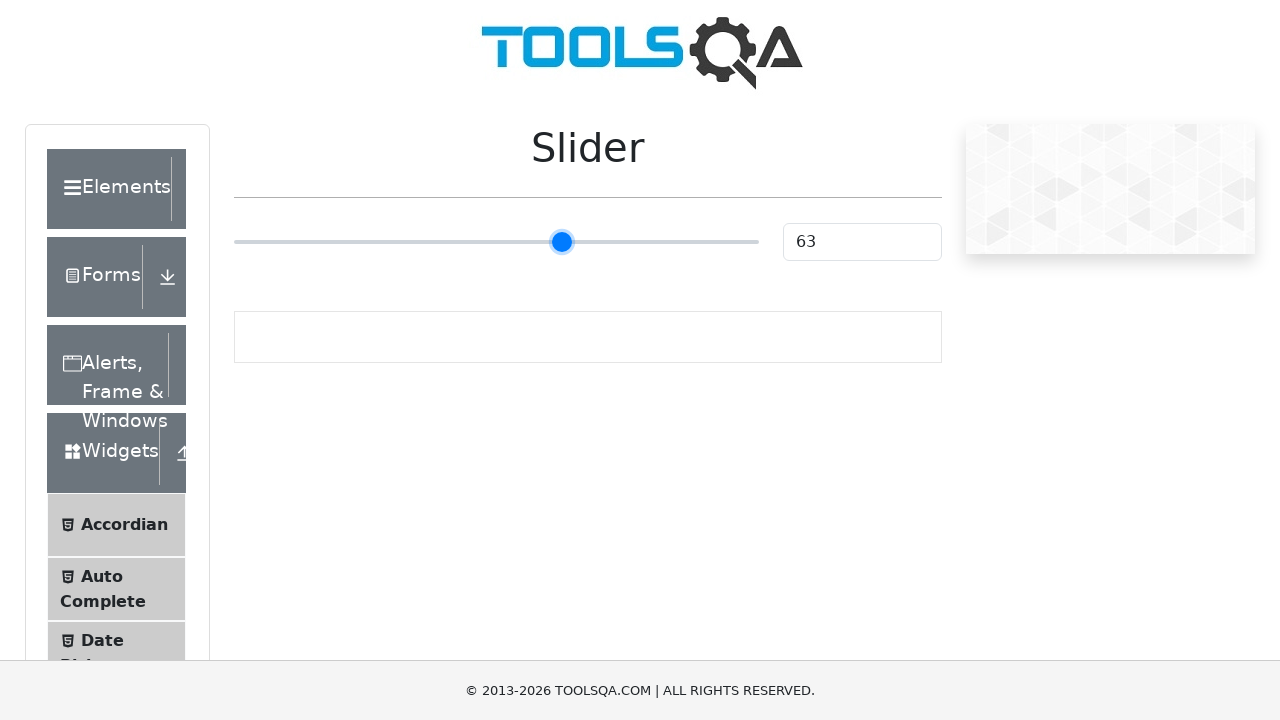

Pressed ArrowRight key to move slider towards target value 75 on input[type='range']
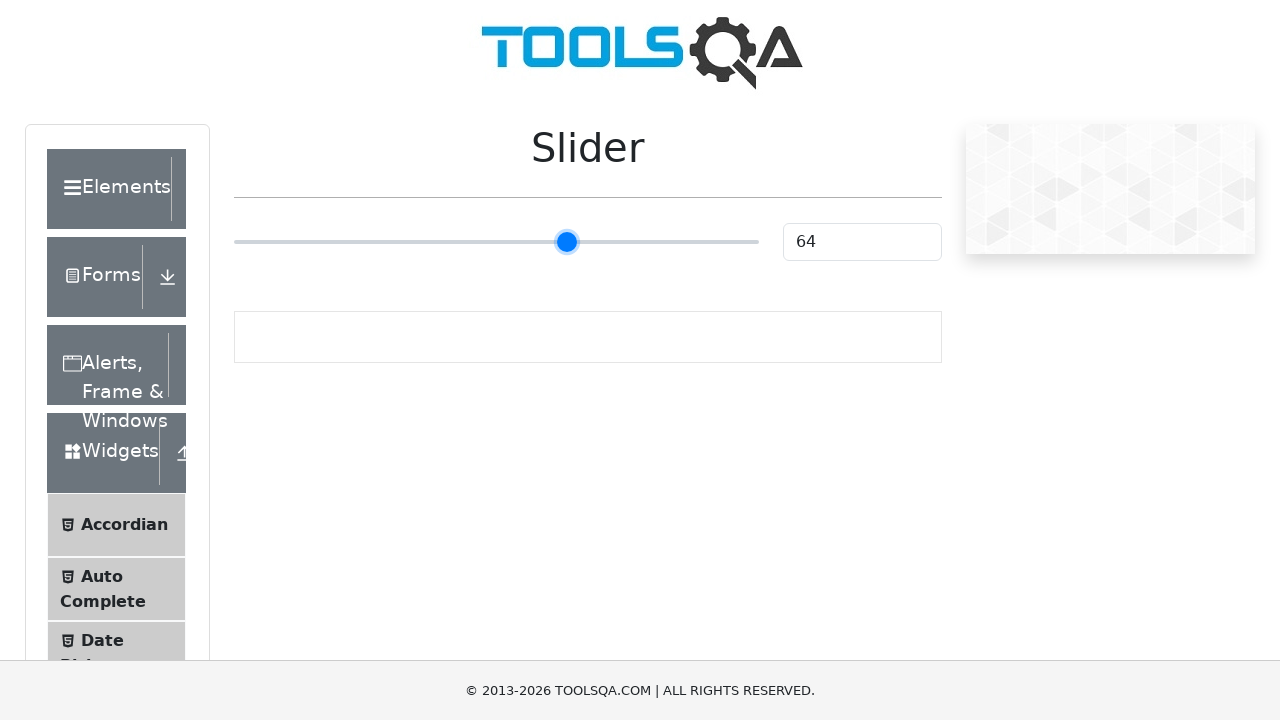

Pressed ArrowRight key to move slider towards target value 75 on input[type='range']
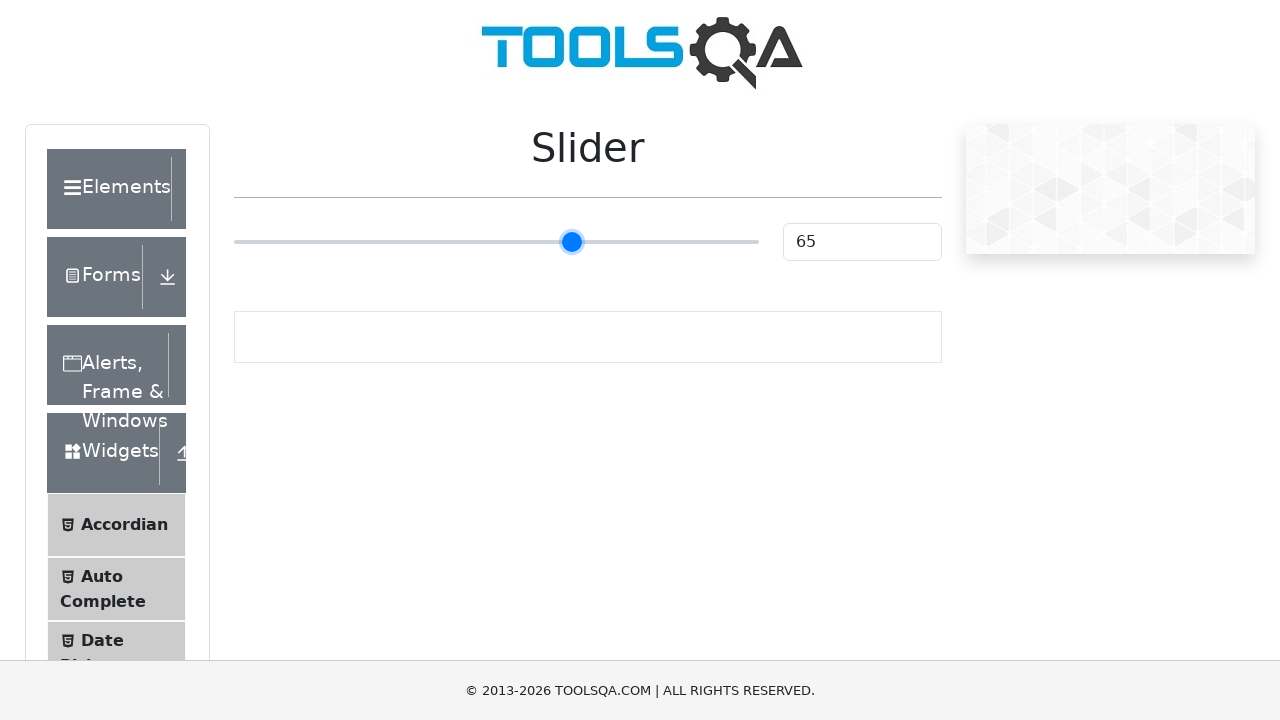

Pressed ArrowRight key to move slider towards target value 75 on input[type='range']
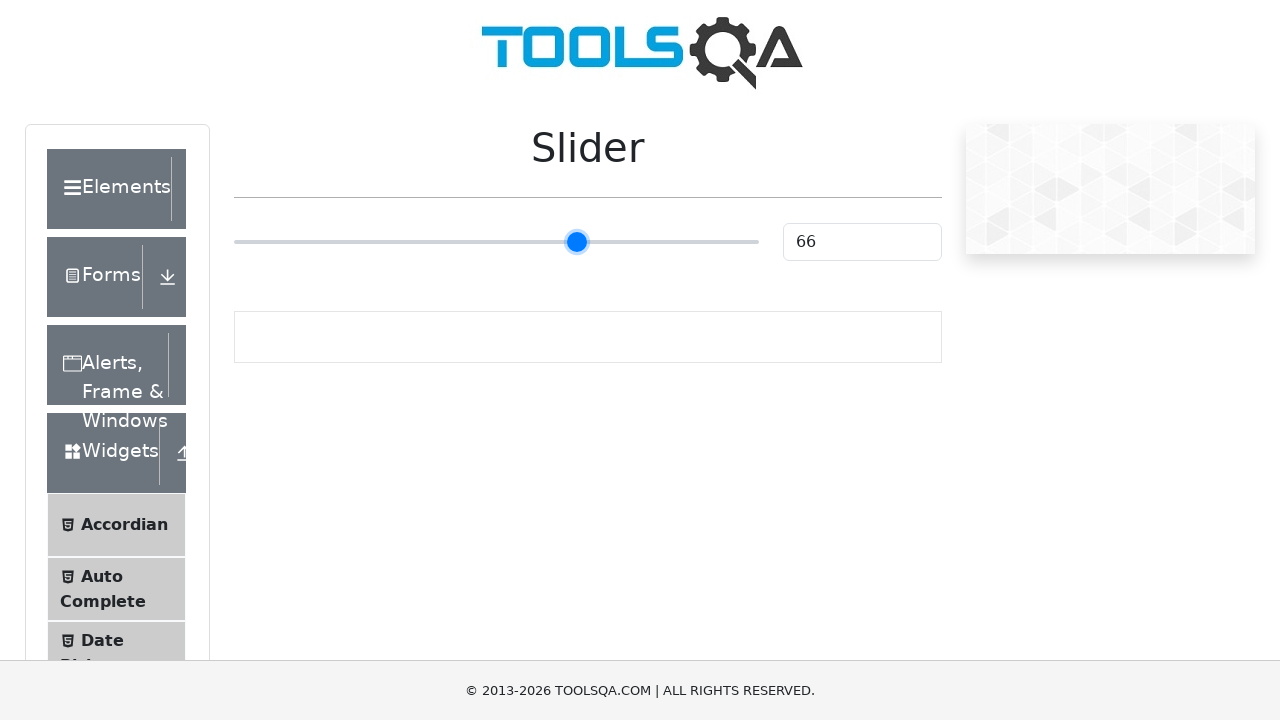

Pressed ArrowRight key to move slider towards target value 75 on input[type='range']
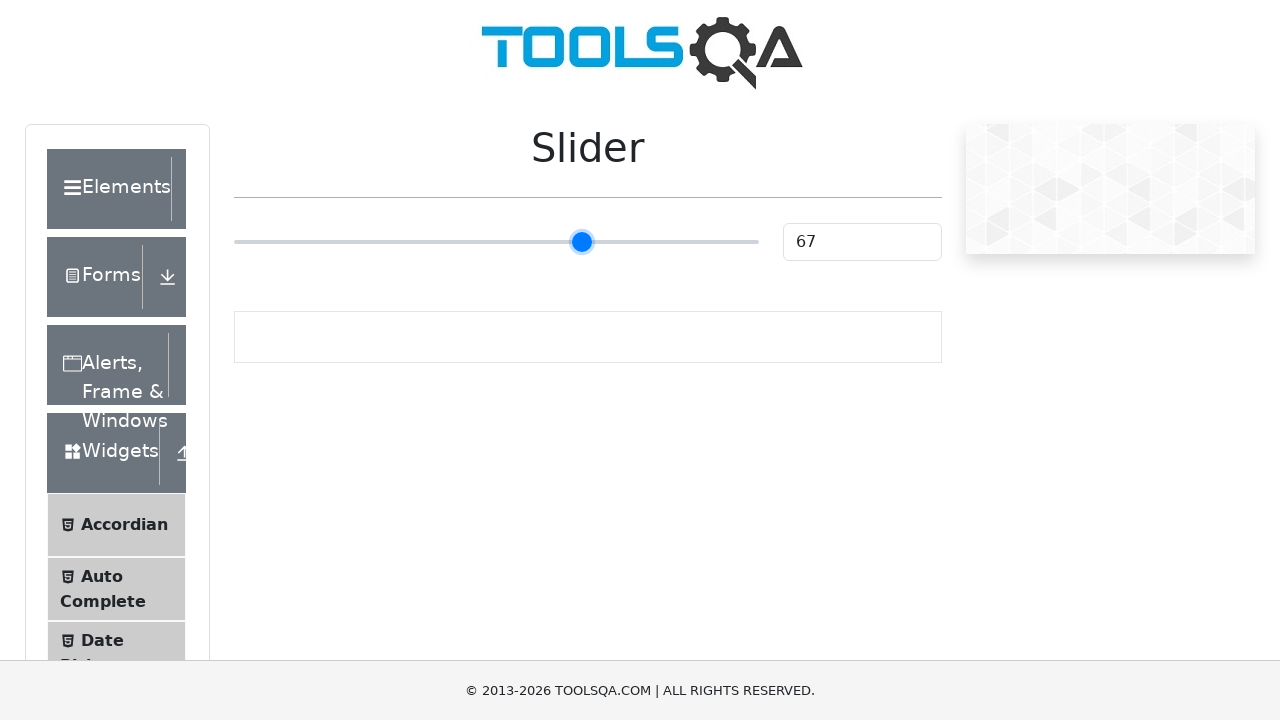

Pressed ArrowRight key to move slider towards target value 75 on input[type='range']
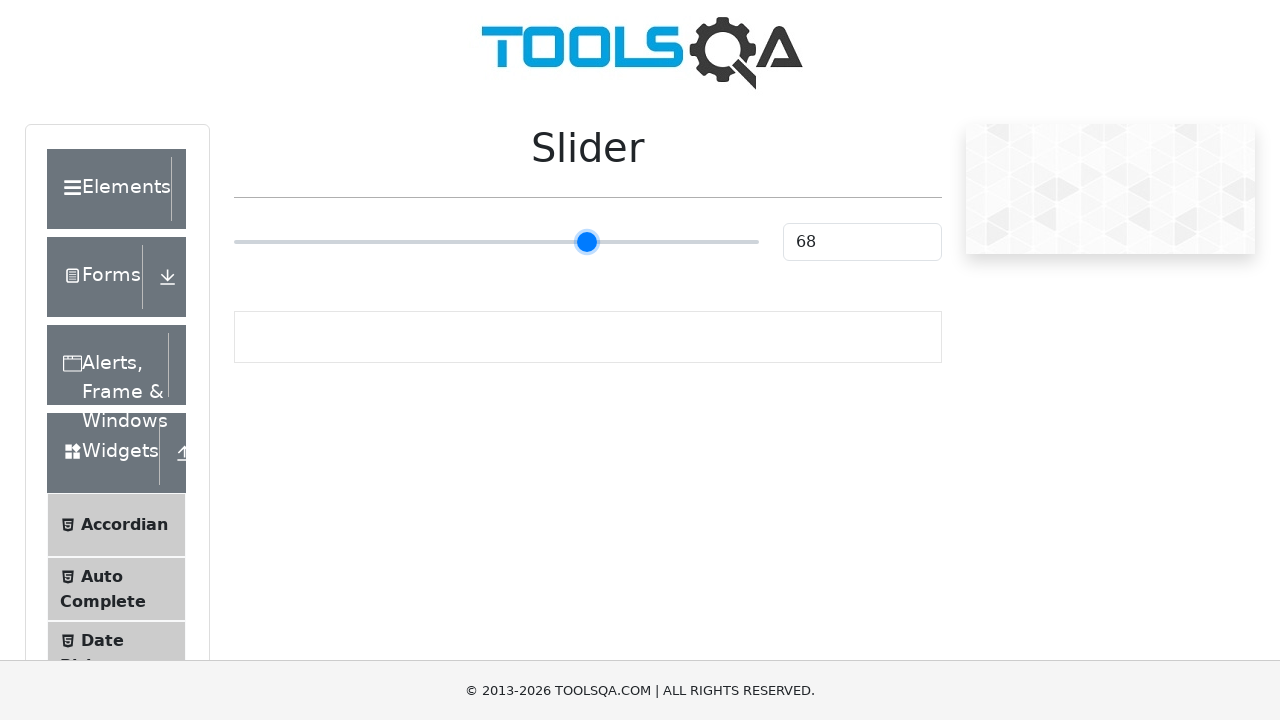

Pressed ArrowRight key to move slider towards target value 75 on input[type='range']
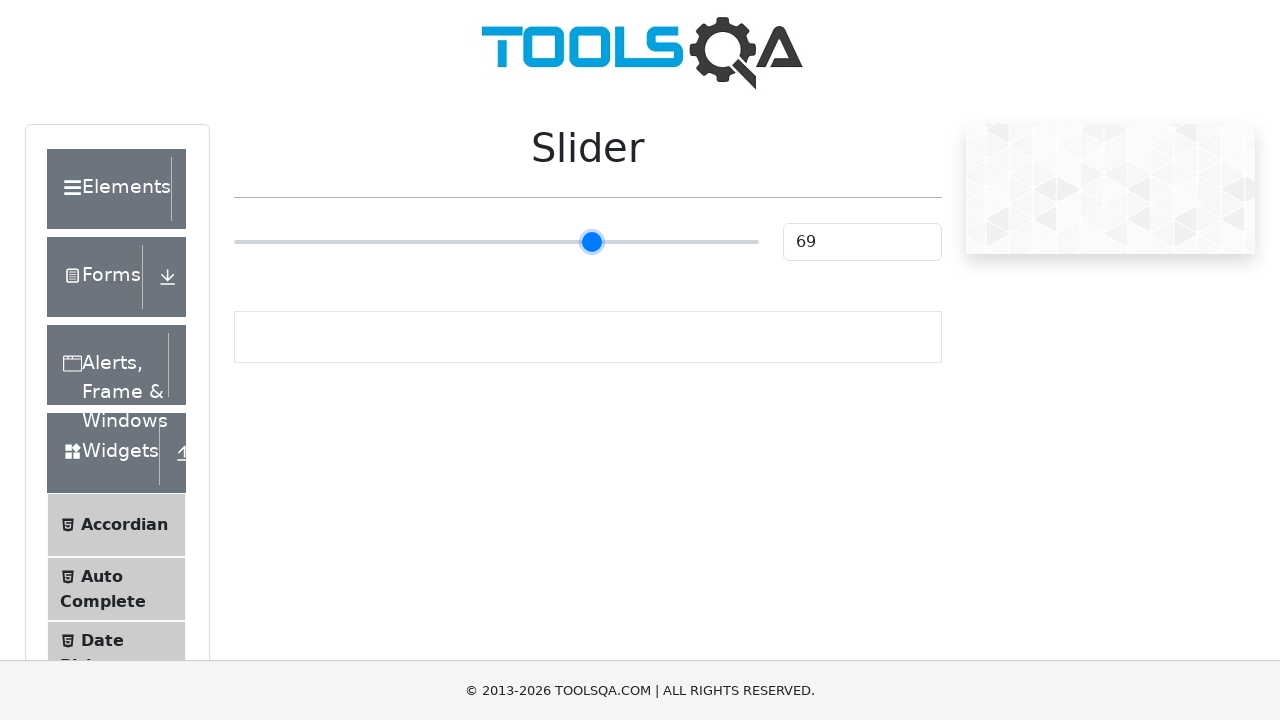

Pressed ArrowRight key to move slider towards target value 75 on input[type='range']
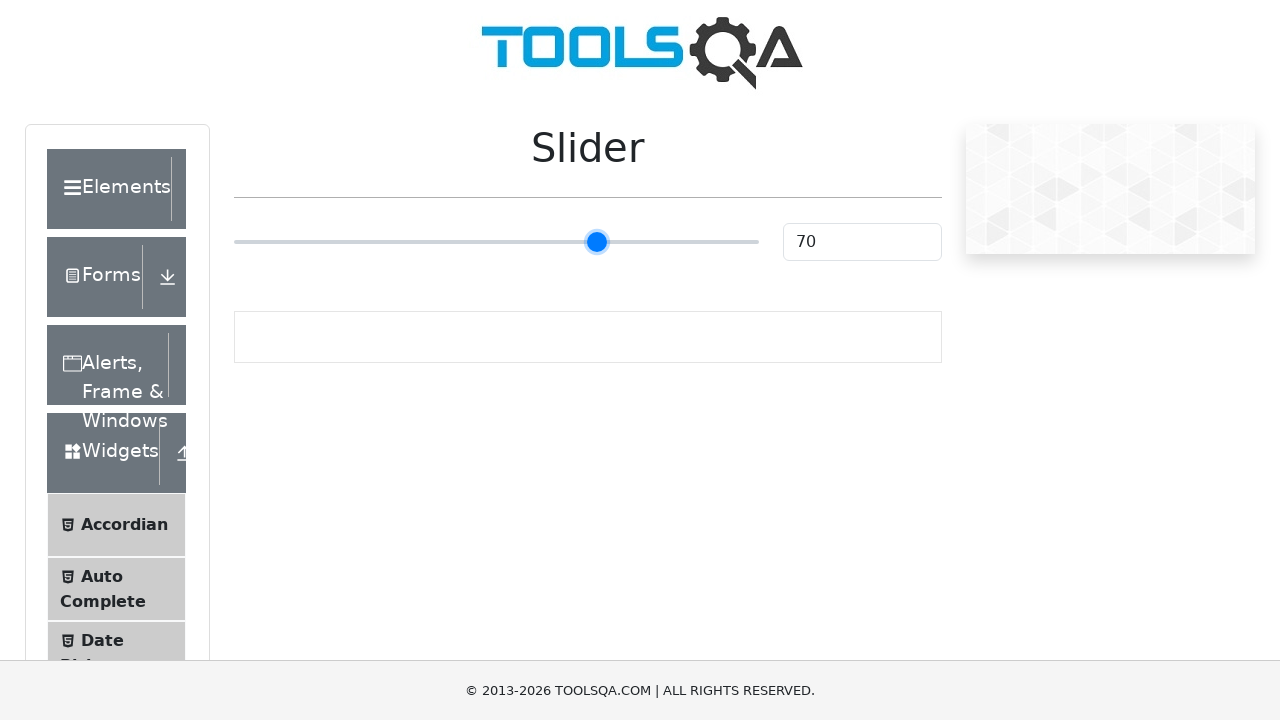

Pressed ArrowRight key to move slider towards target value 75 on input[type='range']
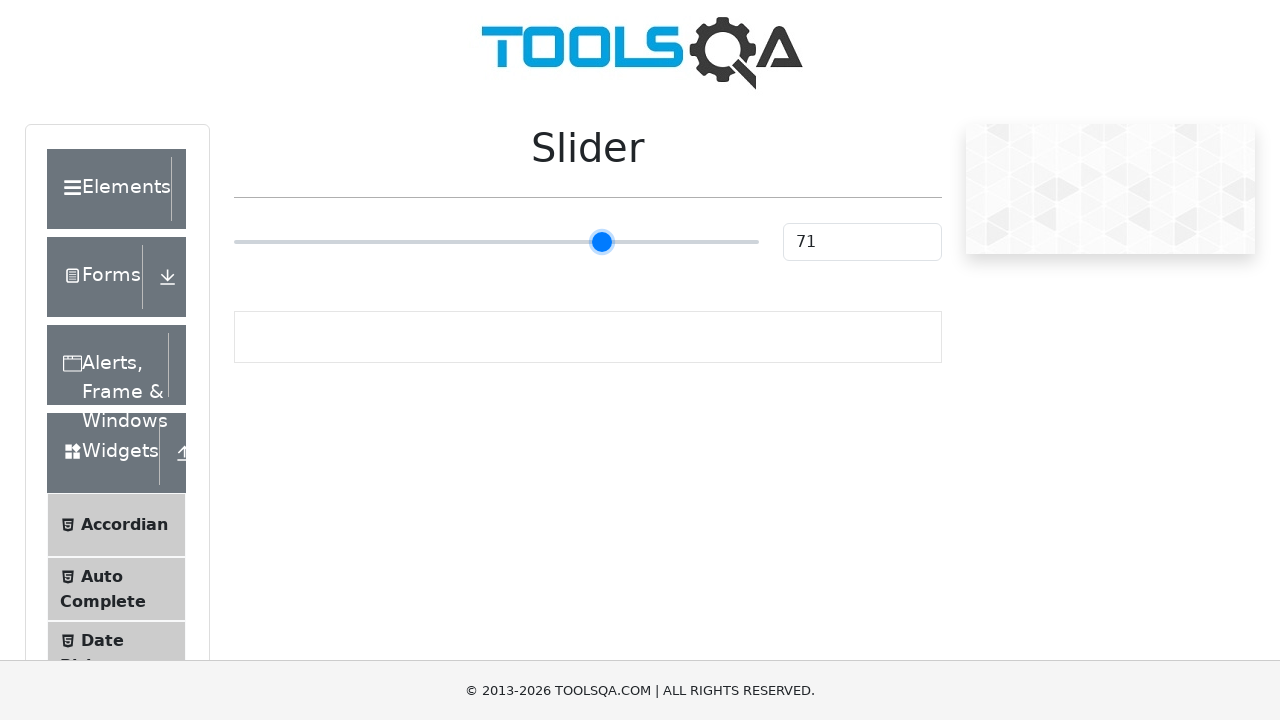

Pressed ArrowRight key to move slider towards target value 75 on input[type='range']
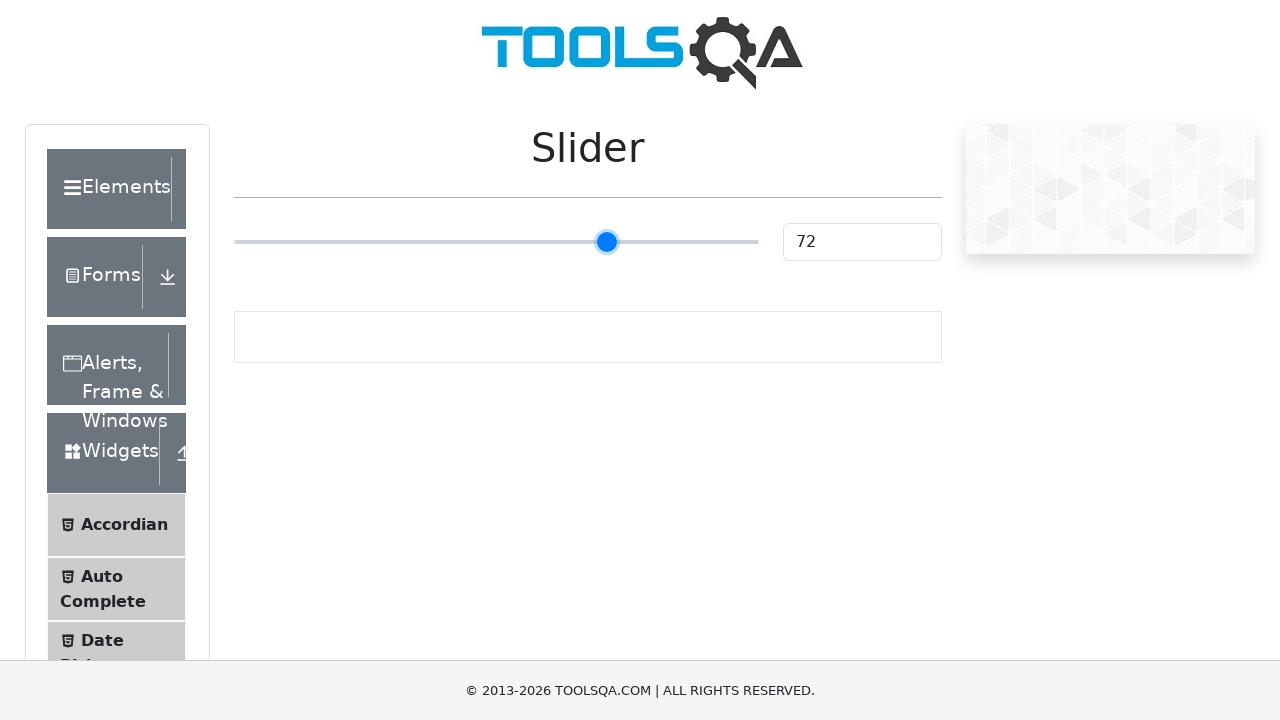

Pressed ArrowRight key to move slider towards target value 75 on input[type='range']
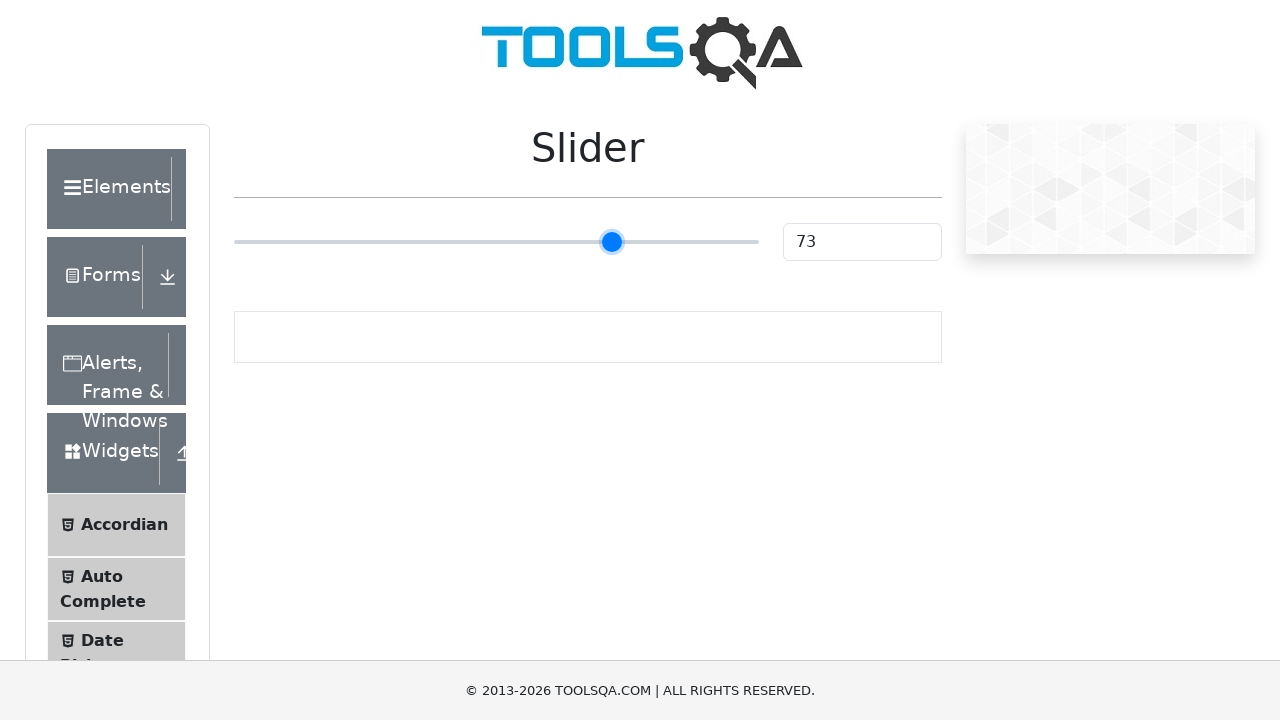

Pressed ArrowRight key to move slider towards target value 75 on input[type='range']
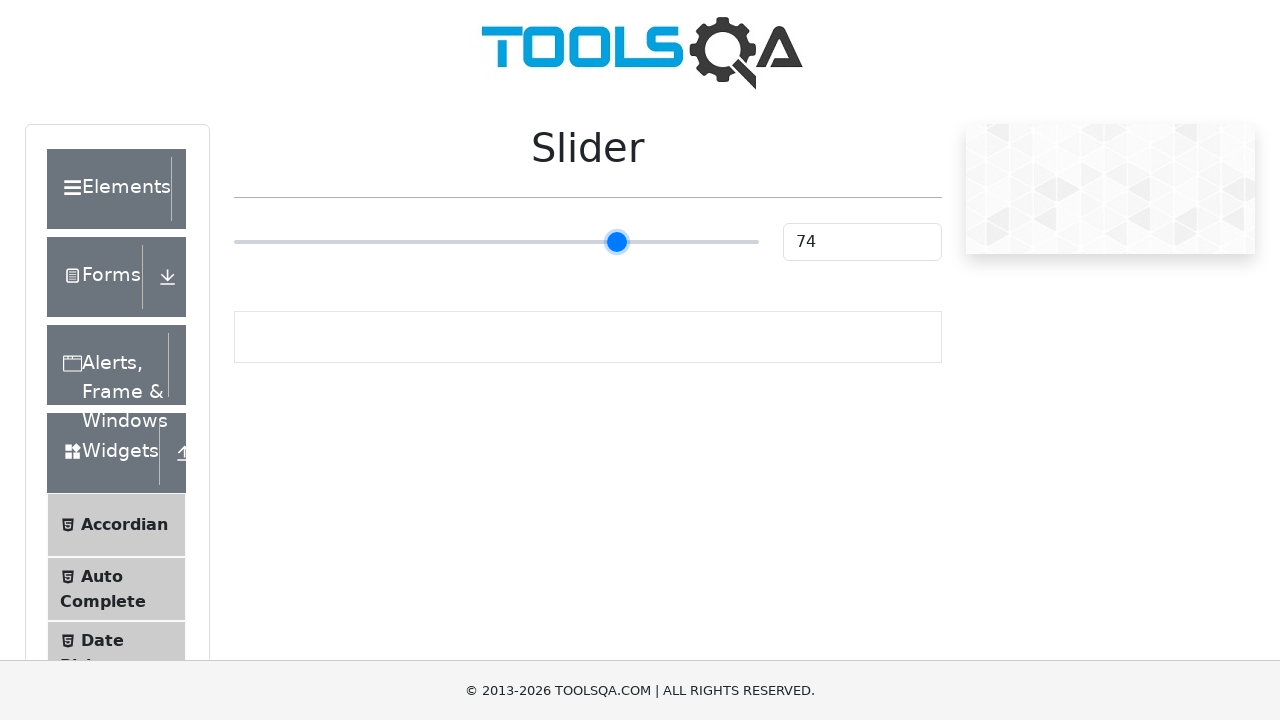

Pressed ArrowRight key to move slider towards target value 75 on input[type='range']
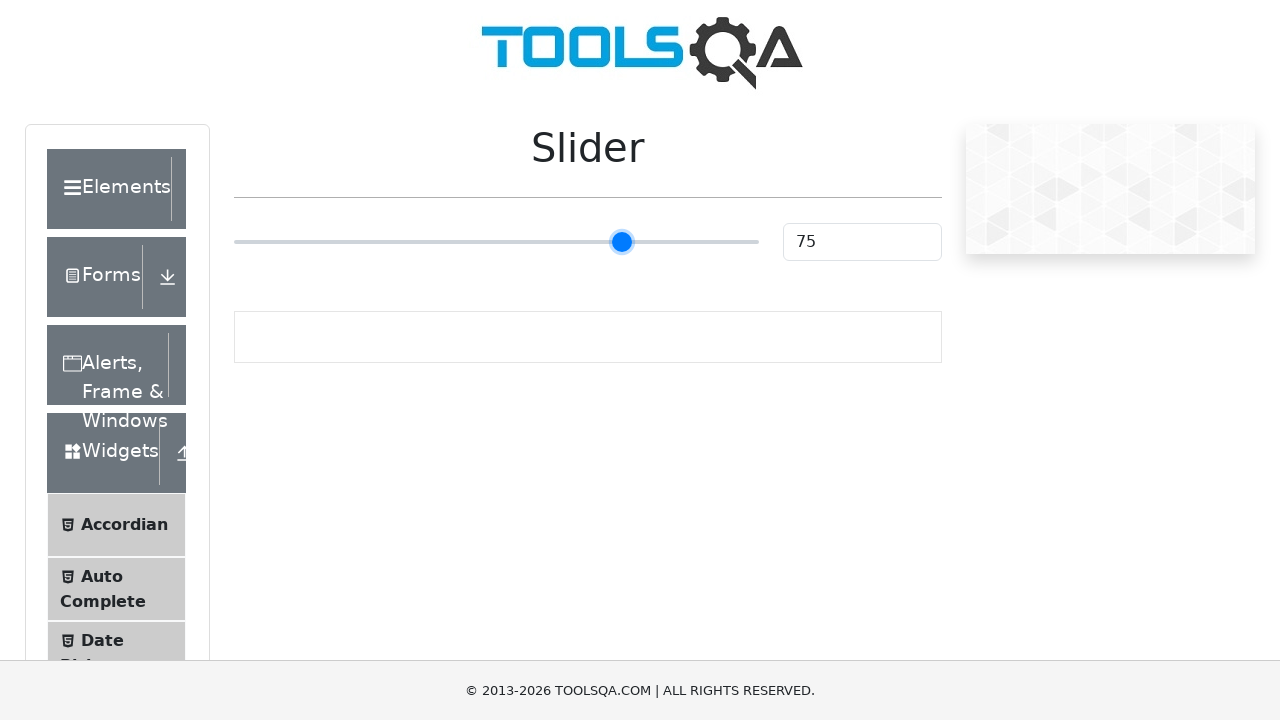

Retrieved final slider value: 75
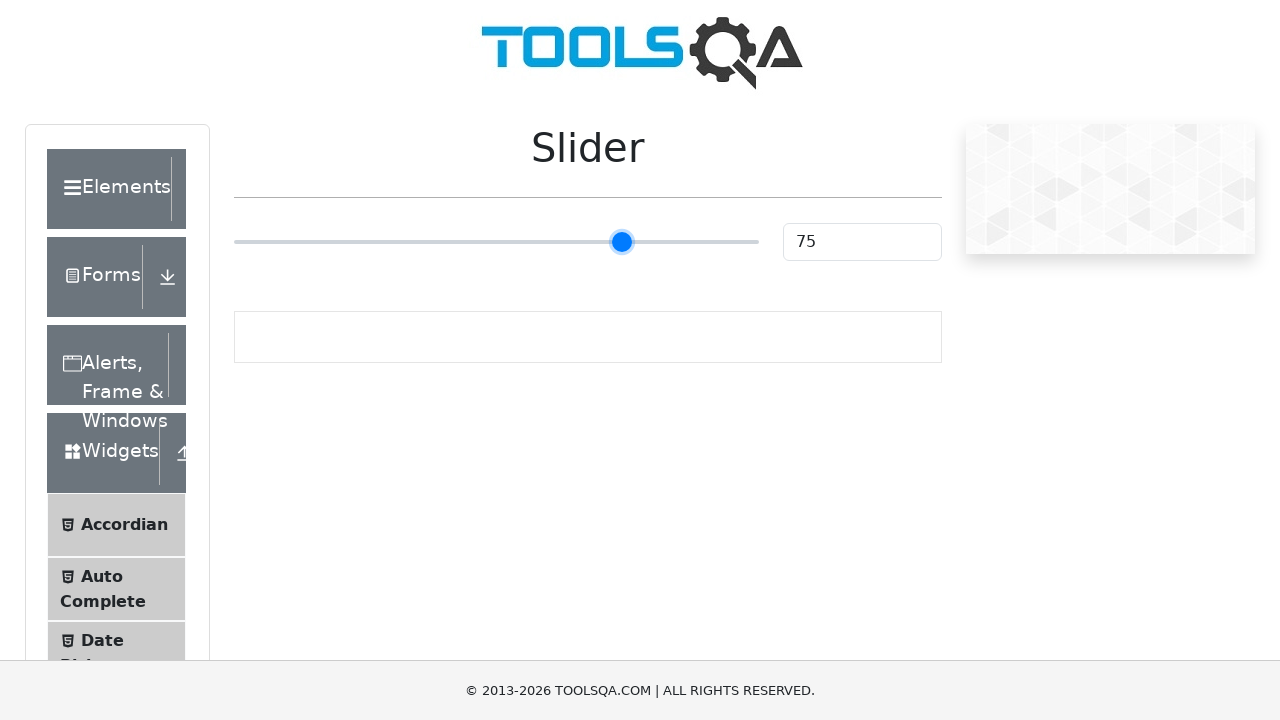

Verified slider reached target value of 75
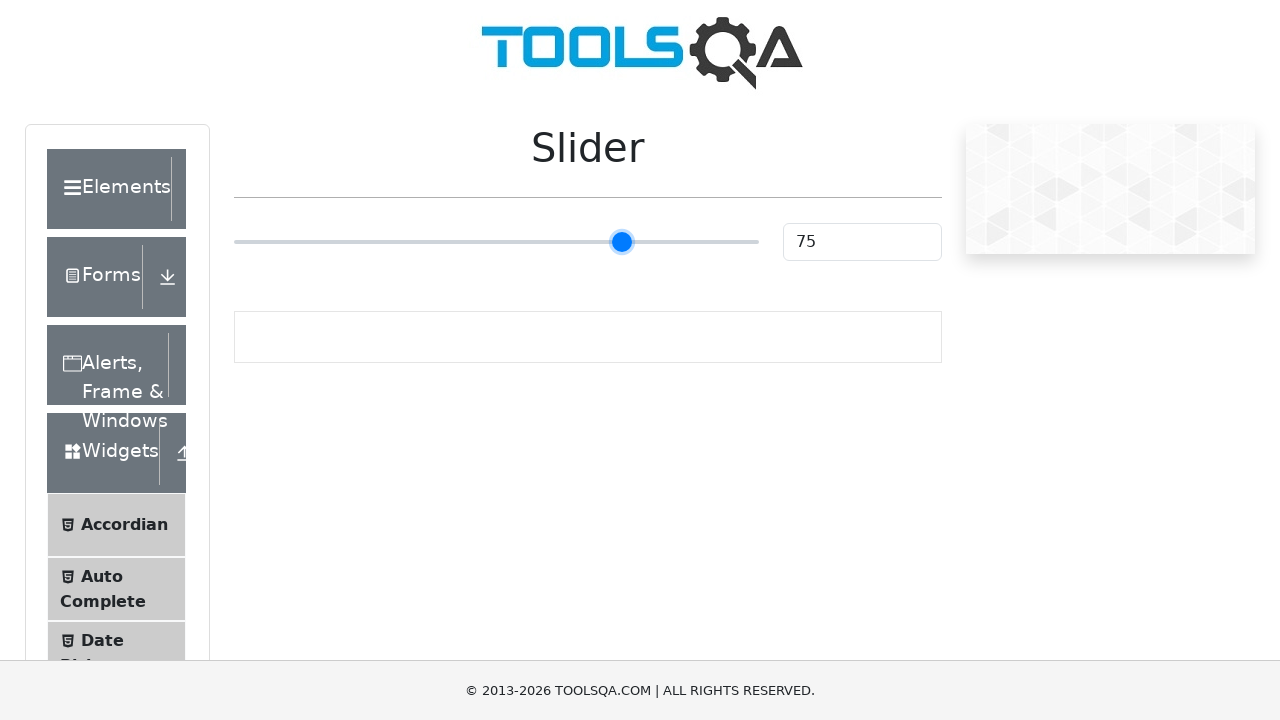

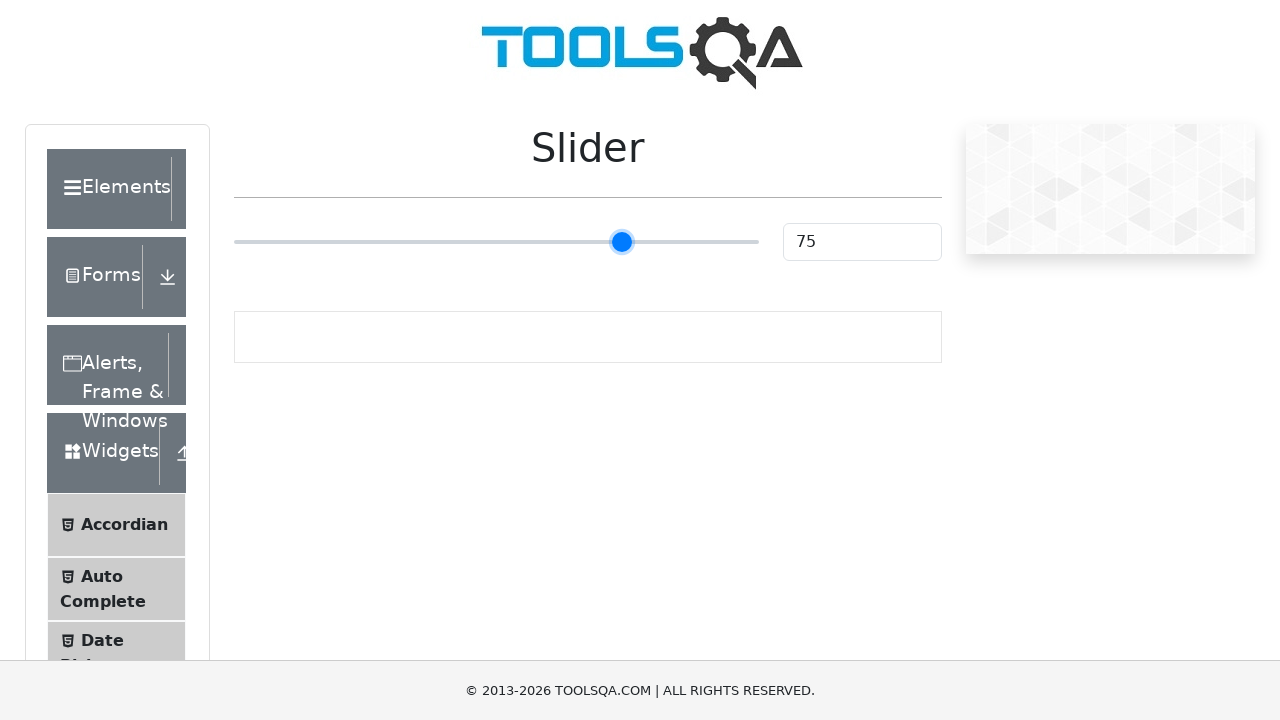